Tests the date range picker by clicking to open it and navigating through months using previous/next buttons until reaching the target month (December 2022).

Starting URL: https://www.lambdatest.com/selenium-playground/bootstrap-date-picker-demo

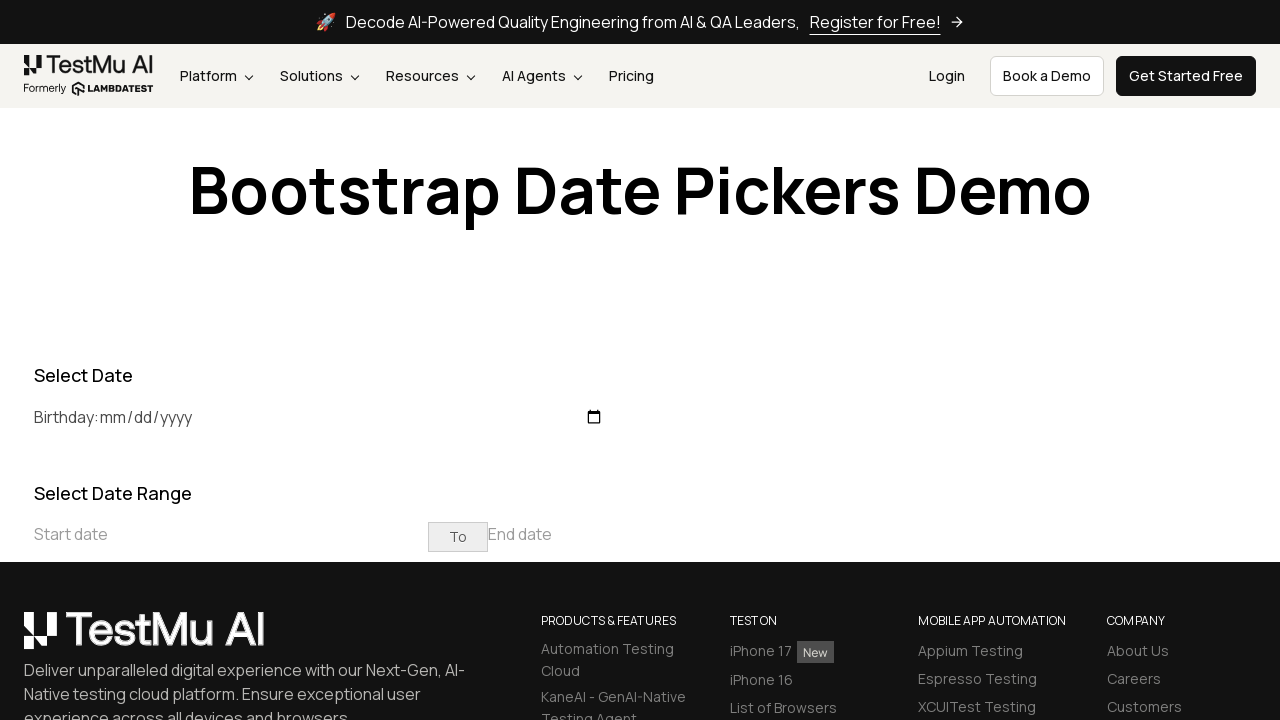

Clicked on start date input to open the date picker at (231, 534) on input[placeholder='Start date']
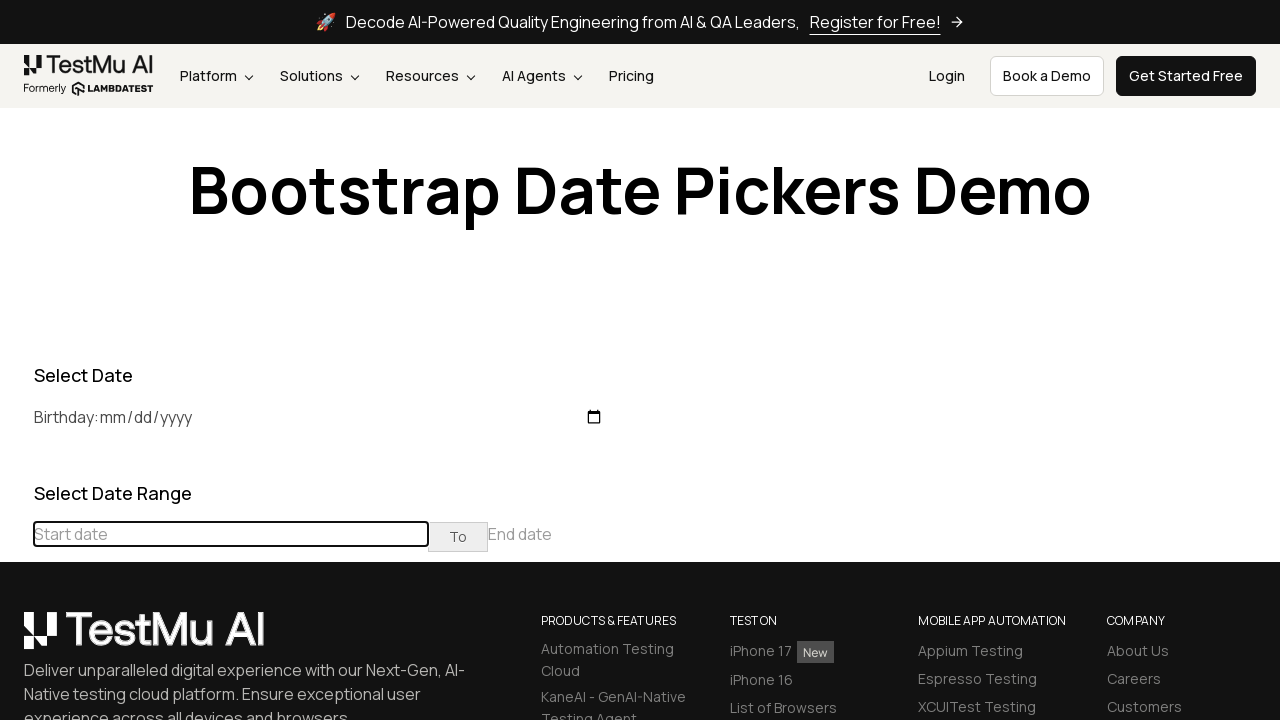

Located previous month button
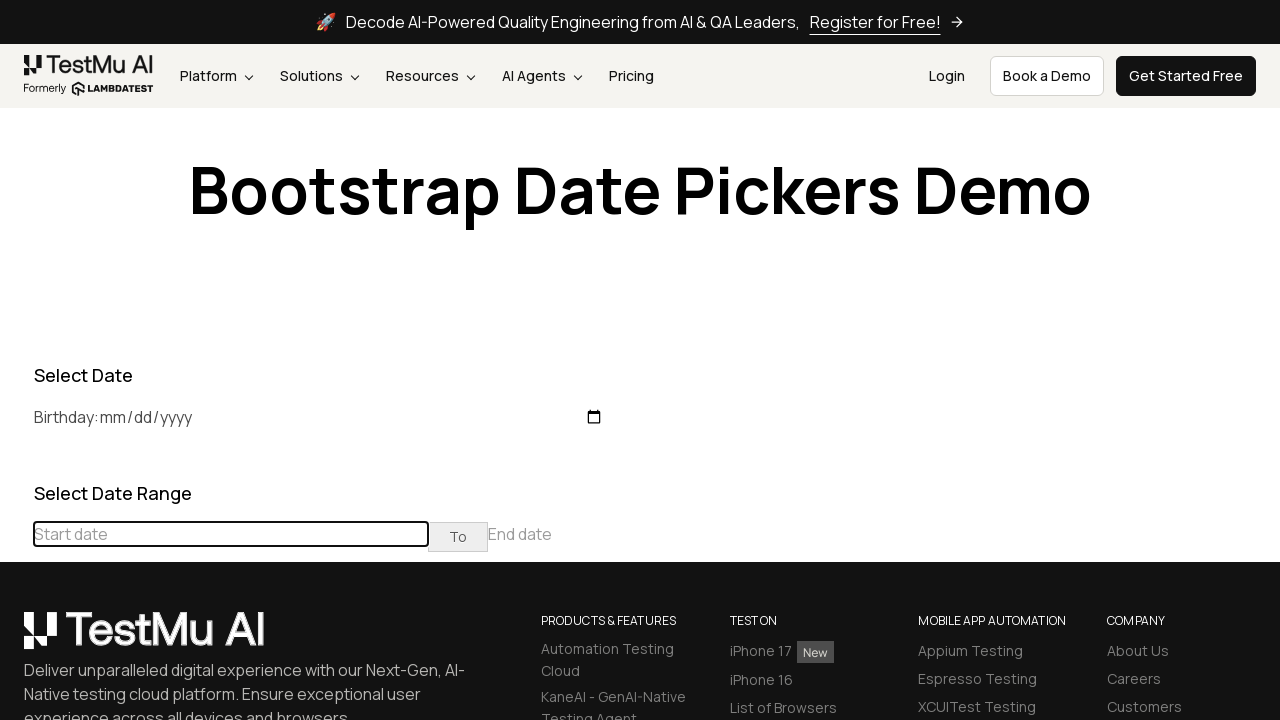

Located next month button
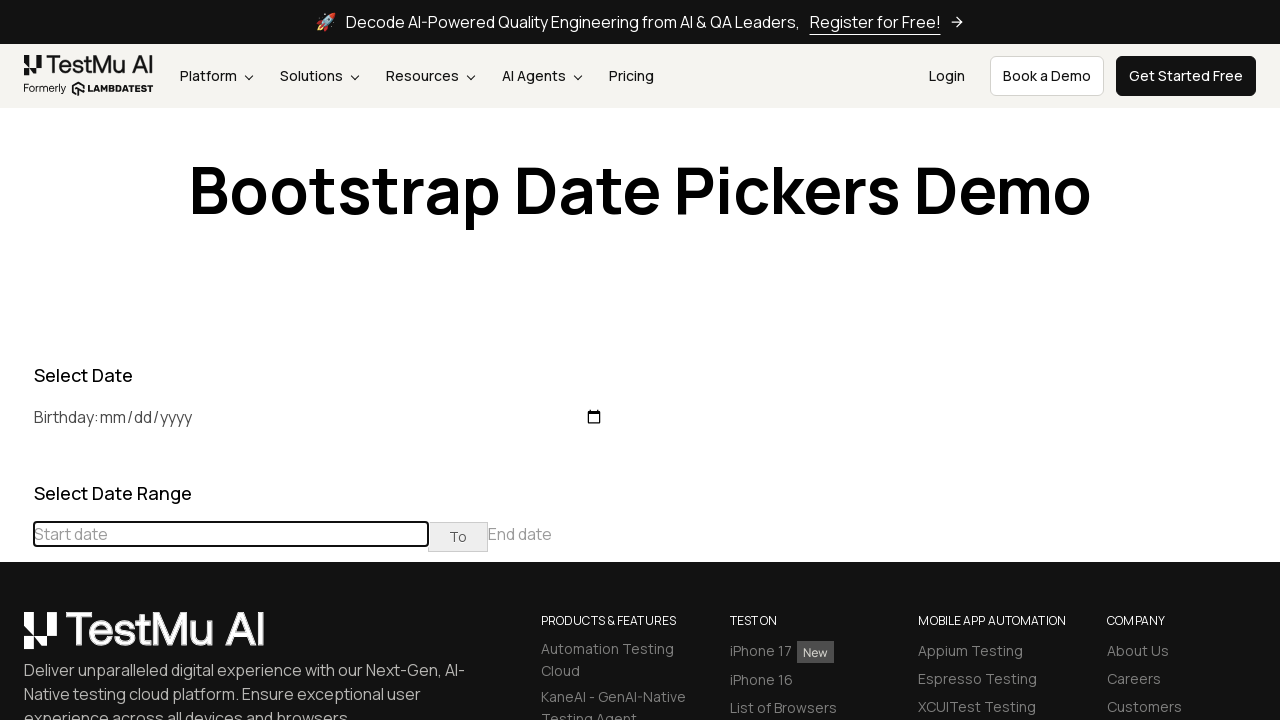

Located month/year display element
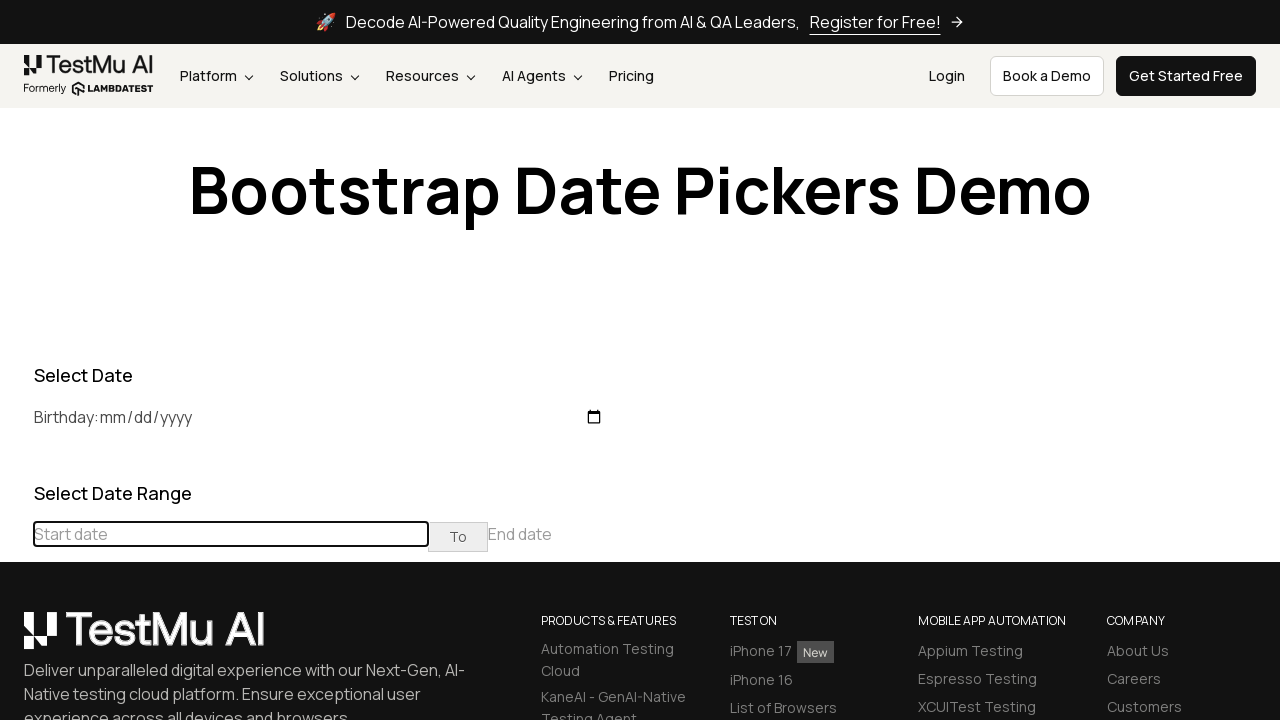

Clicked previous button to navigate to earlier month (current: February 2026) at (16, 465) on div[class='datepicker-days'] th[class='prev']
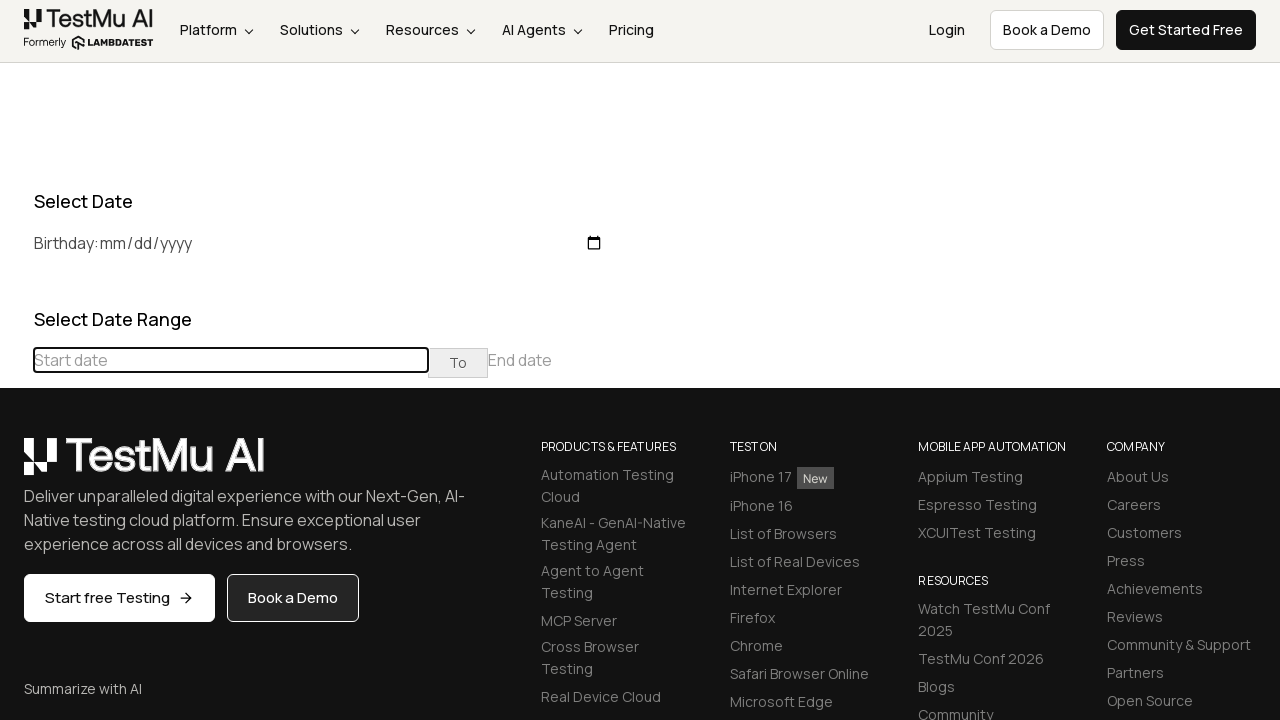

Clicked previous button to navigate to earlier month (current: January 2026) at (16, 465) on div[class='datepicker-days'] th[class='prev']
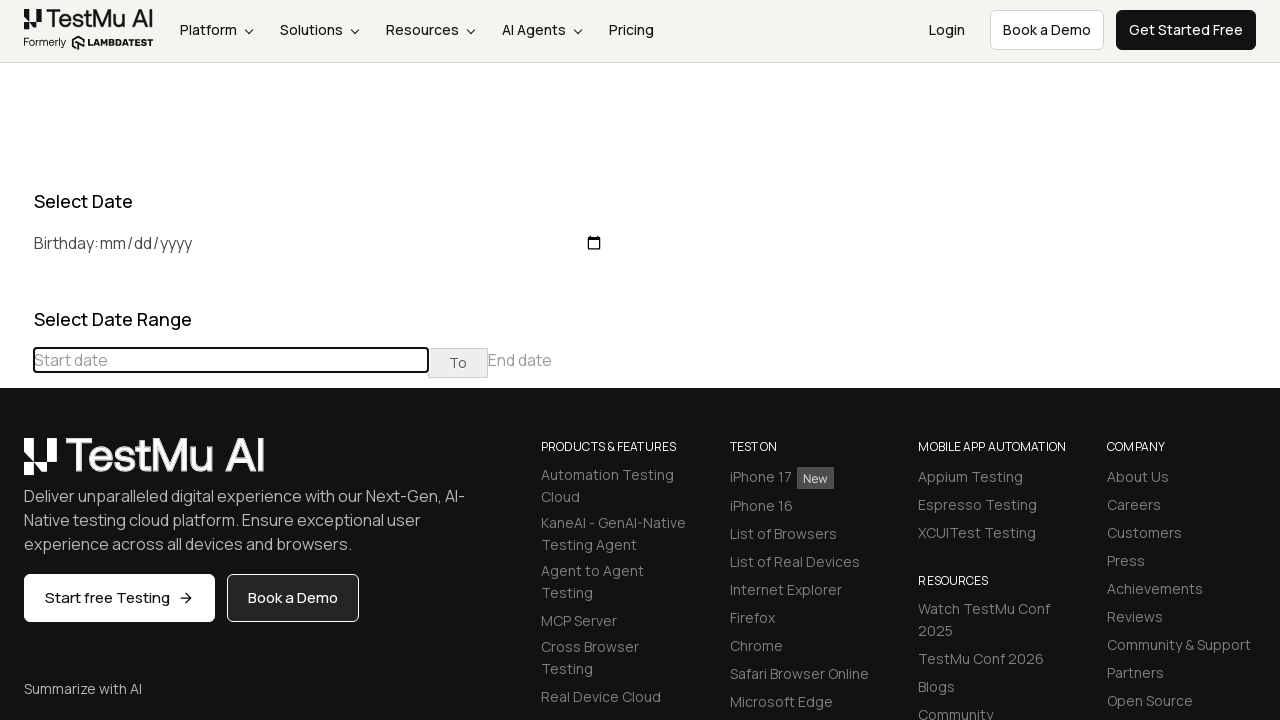

Clicked previous button to navigate to earlier month (current: December 2025) at (16, 465) on div[class='datepicker-days'] th[class='prev']
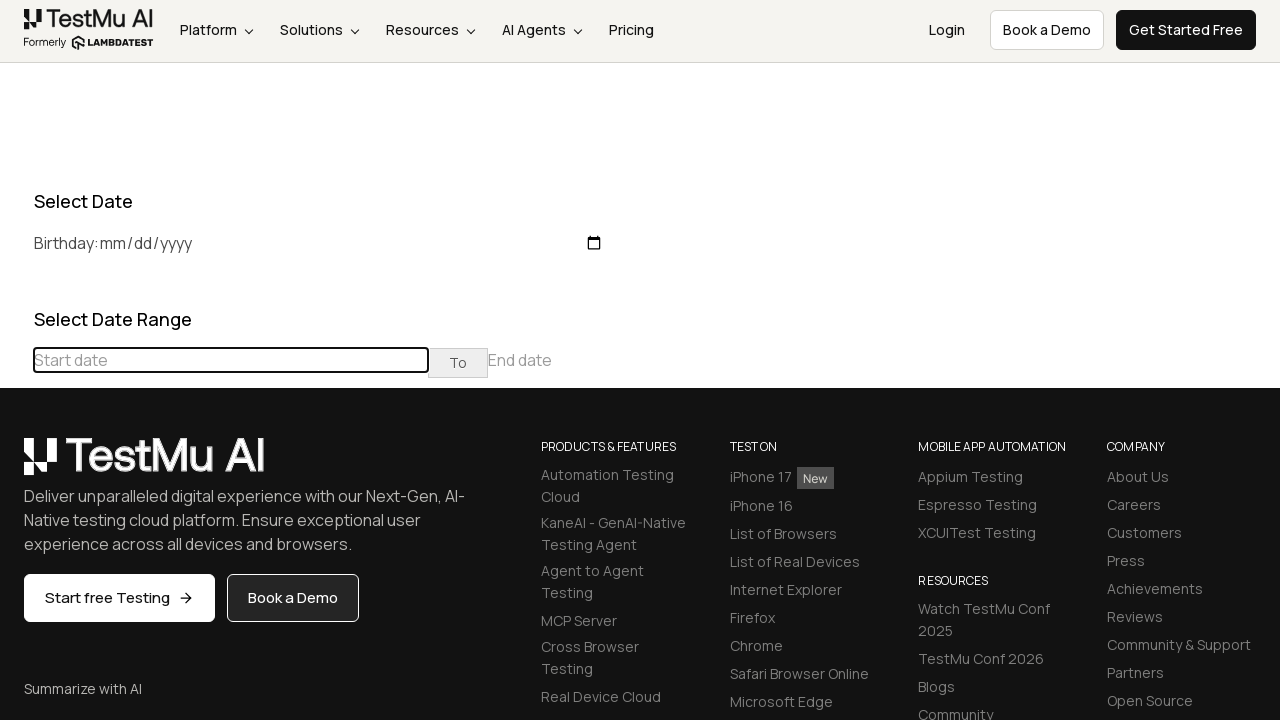

Clicked previous button to navigate to earlier month (current: November 2025) at (16, 465) on div[class='datepicker-days'] th[class='prev']
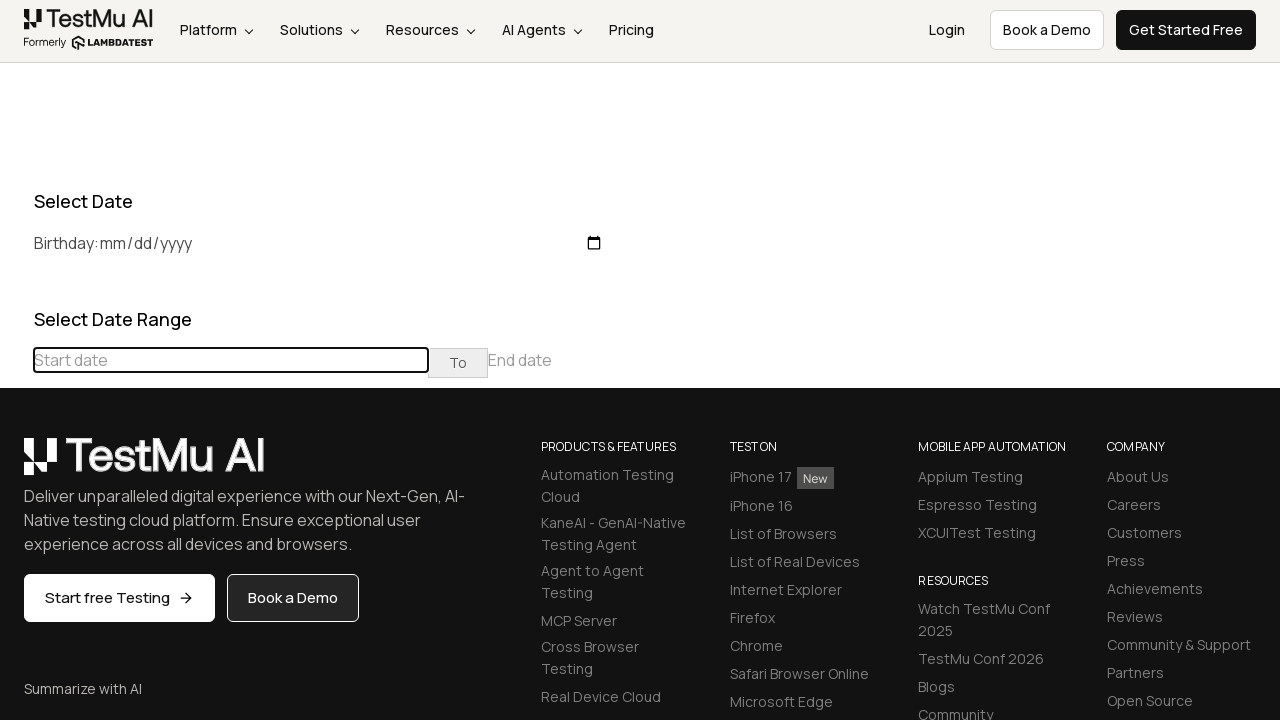

Clicked previous button to navigate to earlier month (current: October 2025) at (16, 465) on div[class='datepicker-days'] th[class='prev']
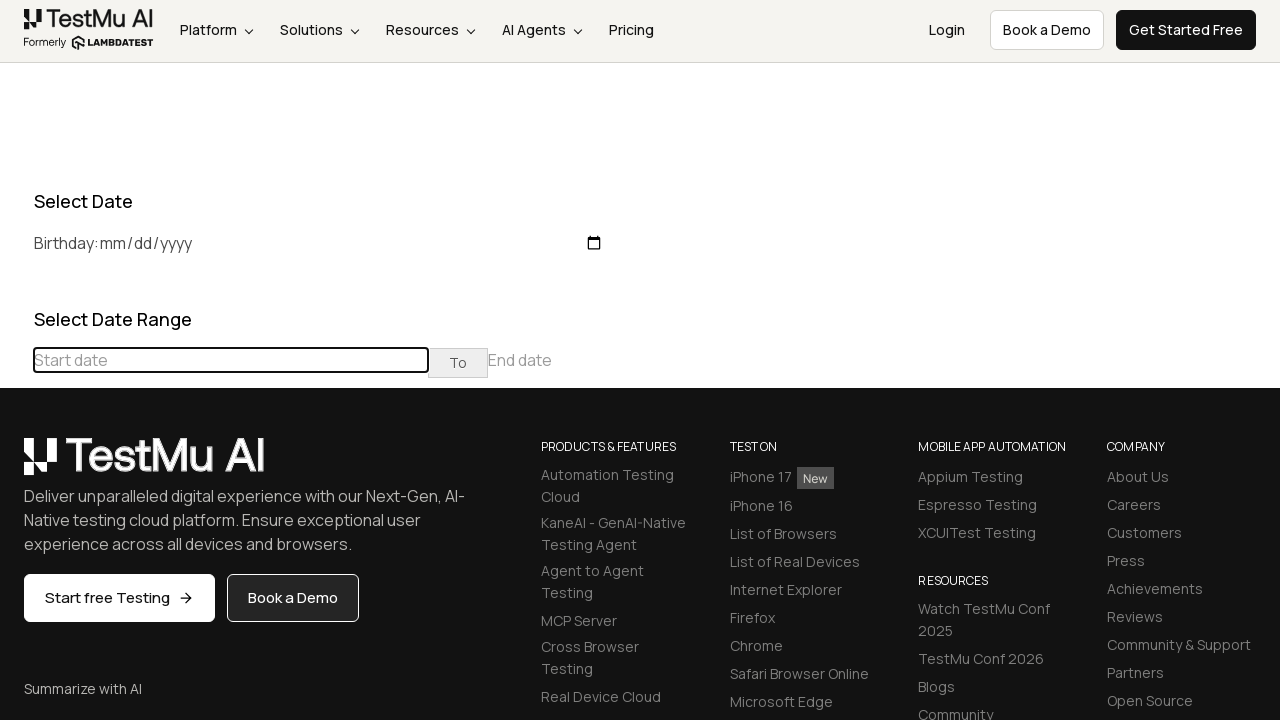

Clicked previous button to navigate to earlier month (current: September 2025) at (16, 465) on div[class='datepicker-days'] th[class='prev']
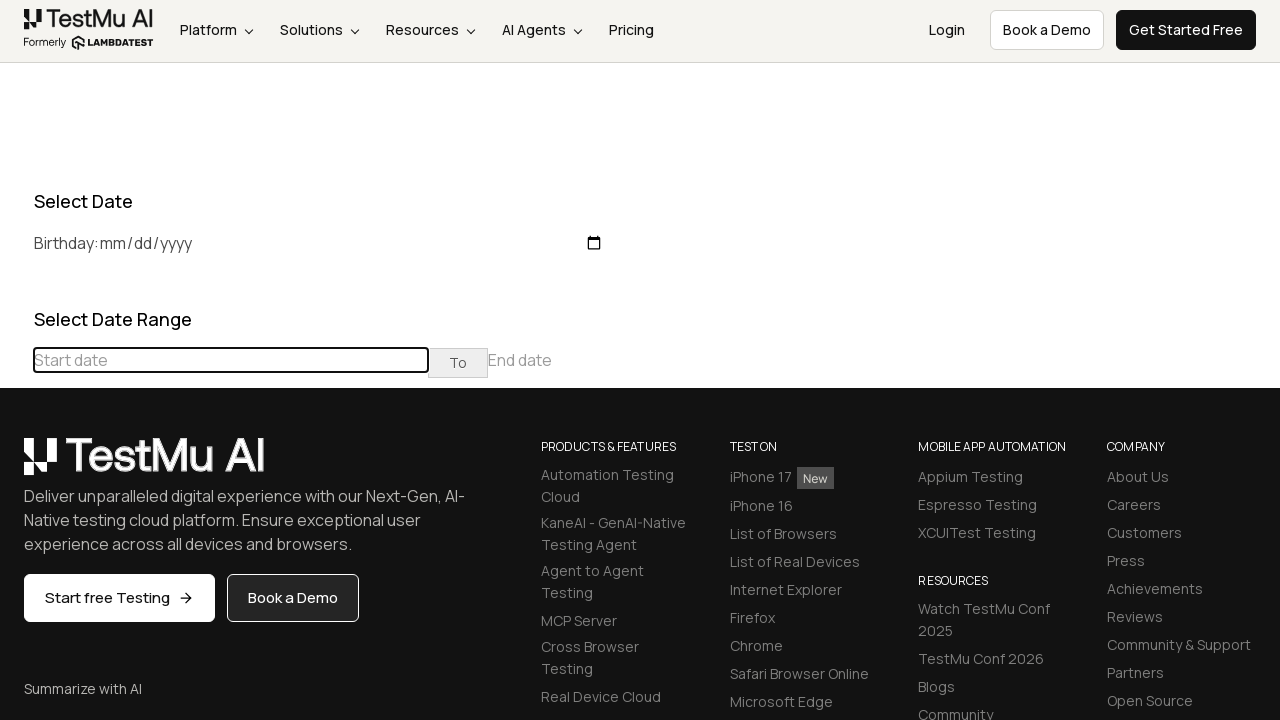

Clicked previous button to navigate to earlier month (current: August 2025) at (16, 465) on div[class='datepicker-days'] th[class='prev']
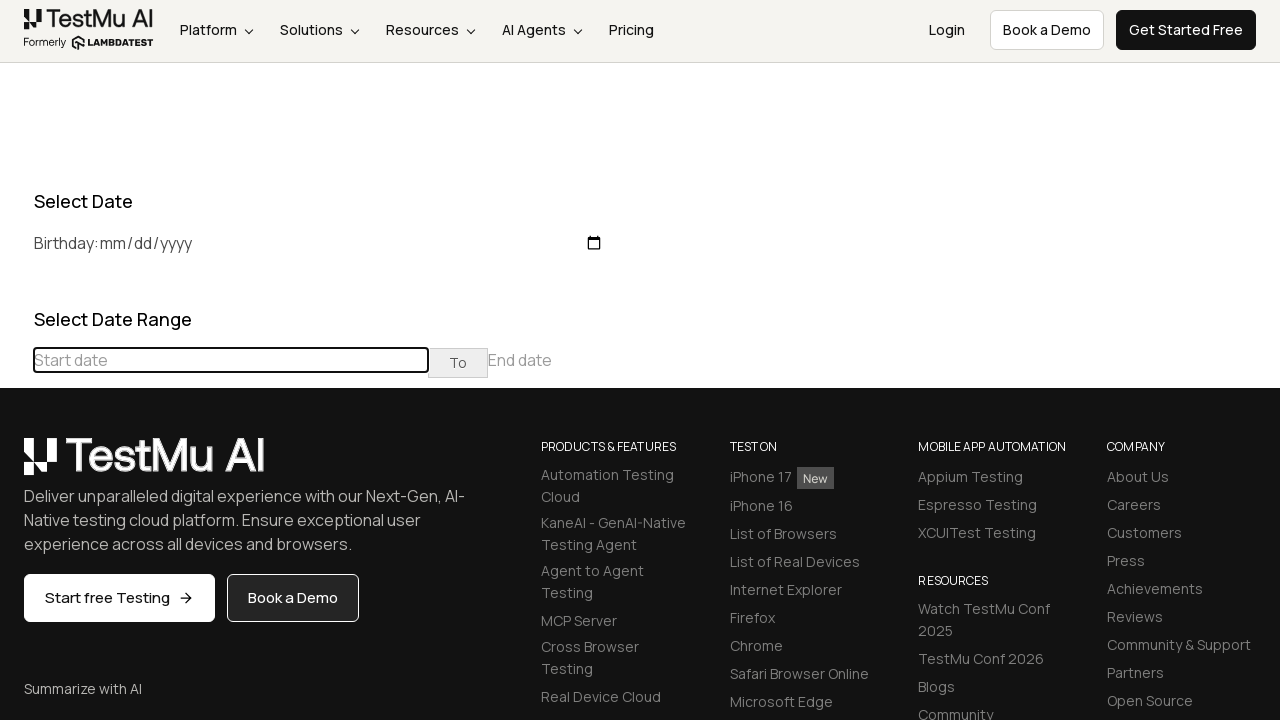

Clicked previous button to navigate to earlier month (current: July 2025) at (16, 465) on div[class='datepicker-days'] th[class='prev']
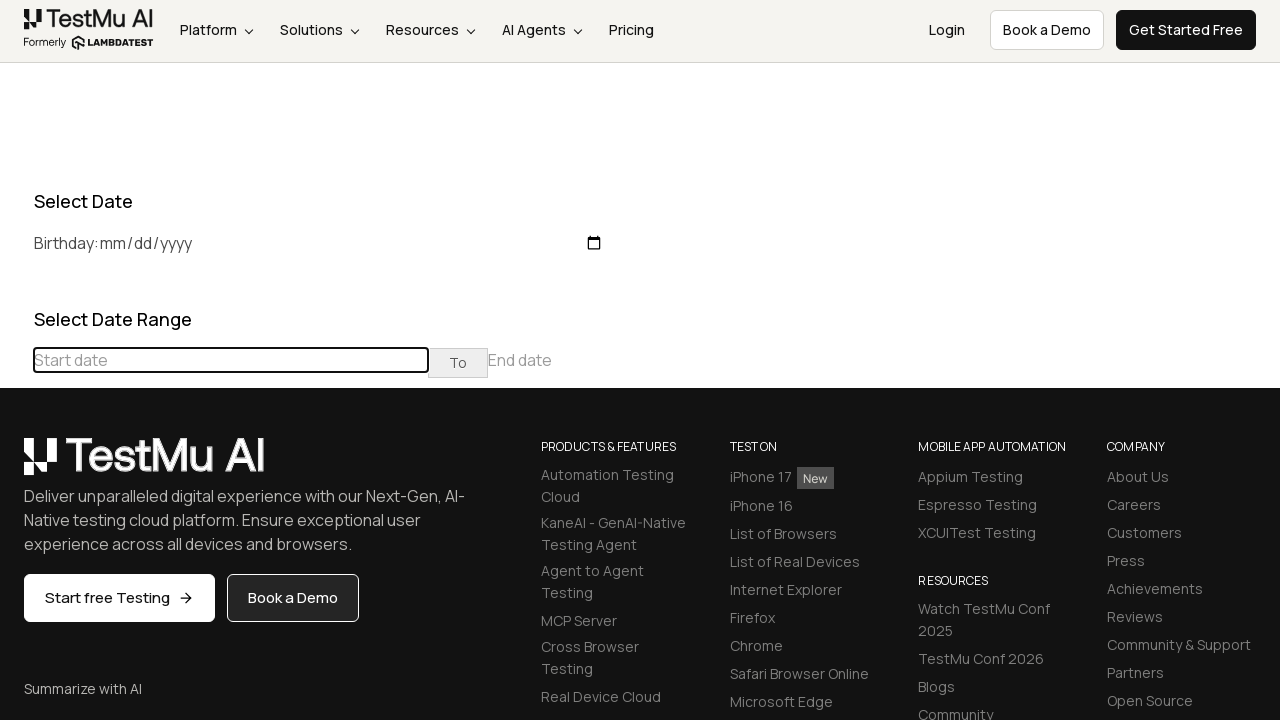

Clicked previous button to navigate to earlier month (current: June 2025) at (16, 465) on div[class='datepicker-days'] th[class='prev']
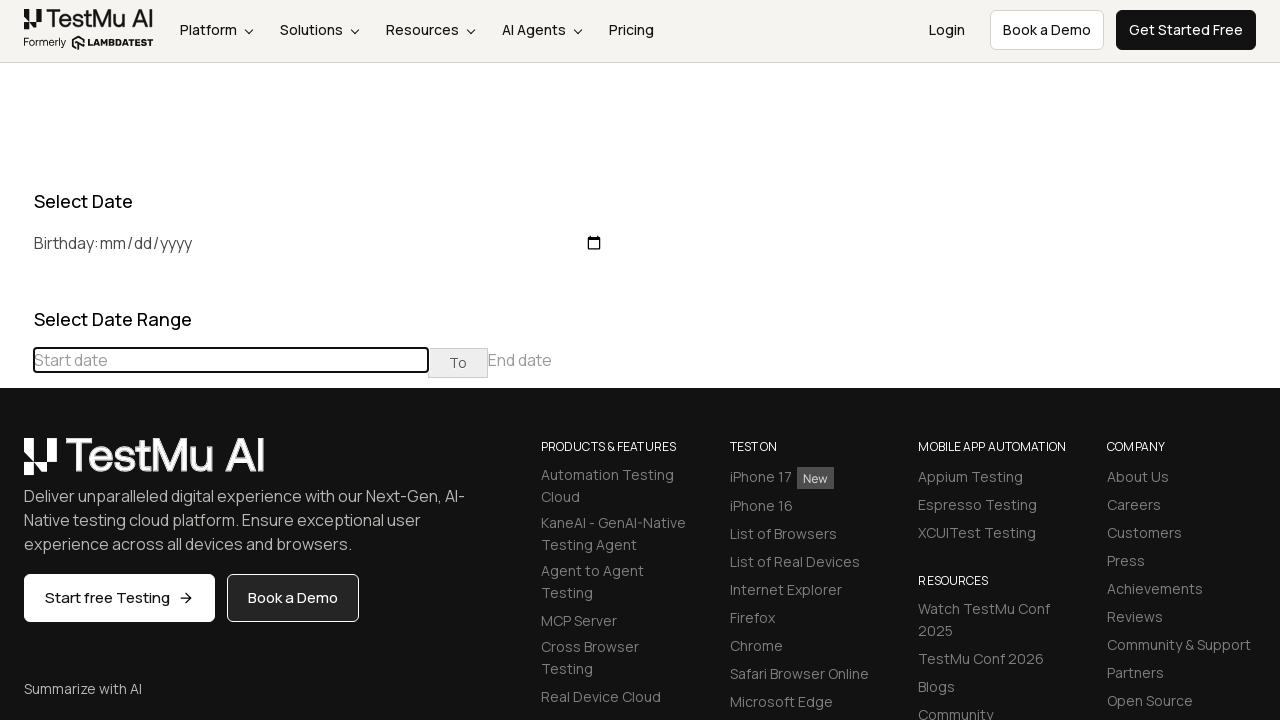

Clicked previous button to navigate to earlier month (current: May 2025) at (16, 465) on div[class='datepicker-days'] th[class='prev']
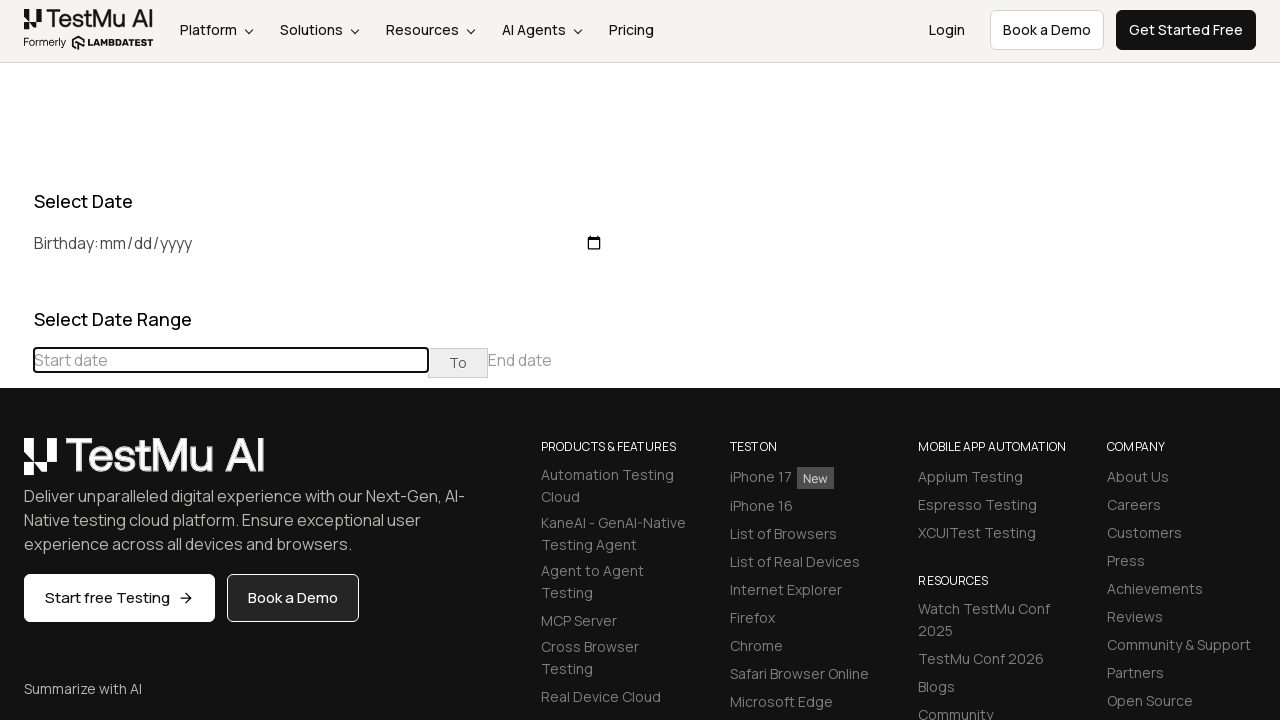

Clicked previous button to navigate to earlier month (current: April 2025) at (16, 465) on div[class='datepicker-days'] th[class='prev']
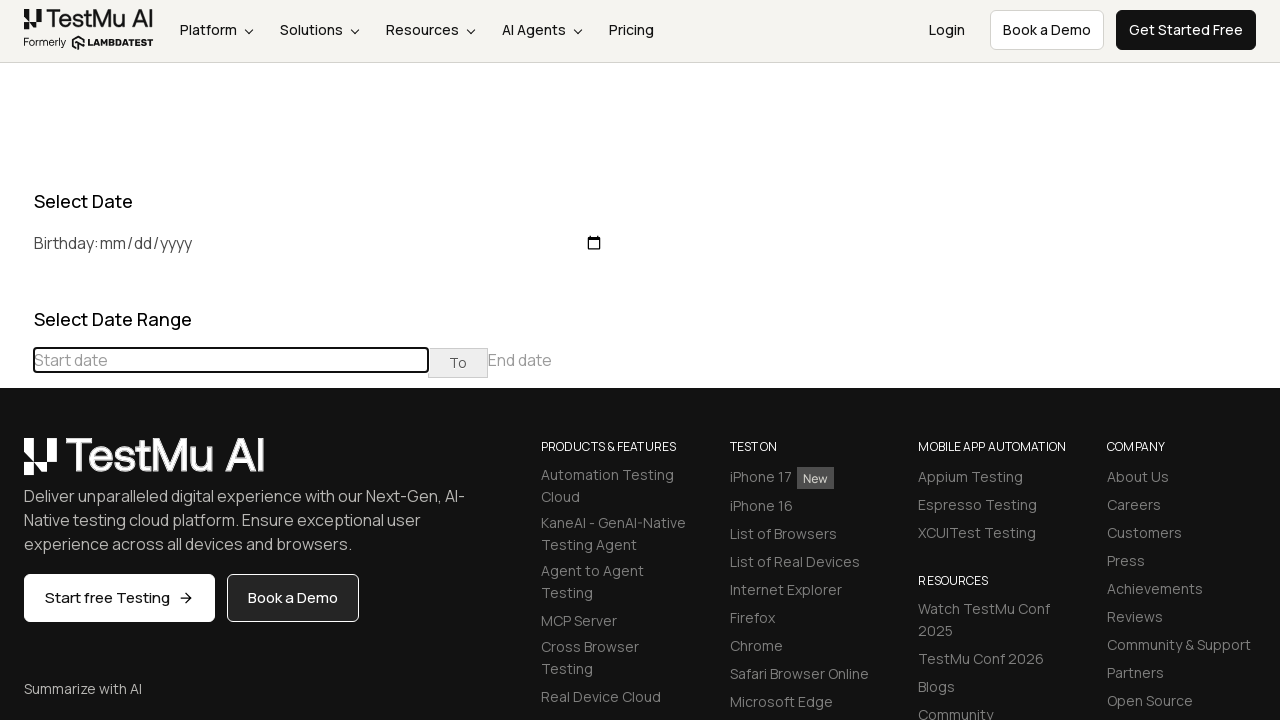

Clicked previous button to navigate to earlier month (current: March 2025) at (16, 465) on div[class='datepicker-days'] th[class='prev']
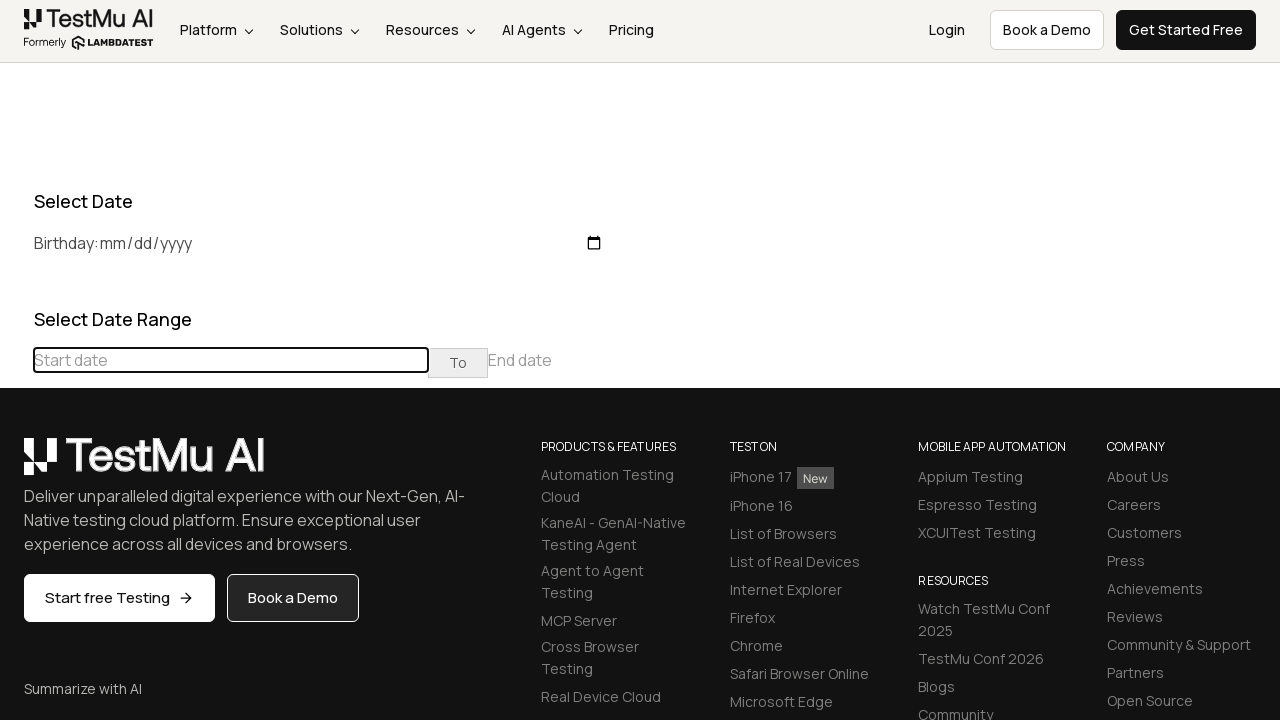

Clicked previous button to navigate to earlier month (current: February 2025) at (16, 465) on div[class='datepicker-days'] th[class='prev']
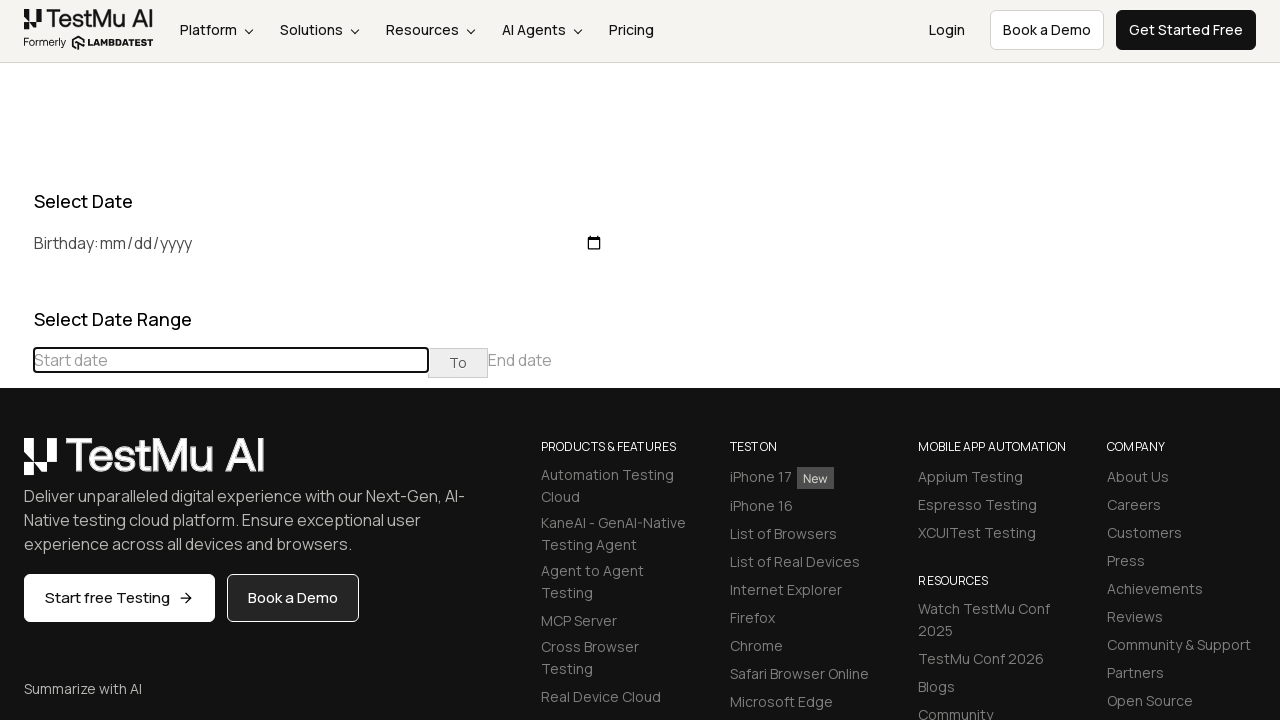

Clicked previous button to navigate to earlier month (current: January 2025) at (16, 465) on div[class='datepicker-days'] th[class='prev']
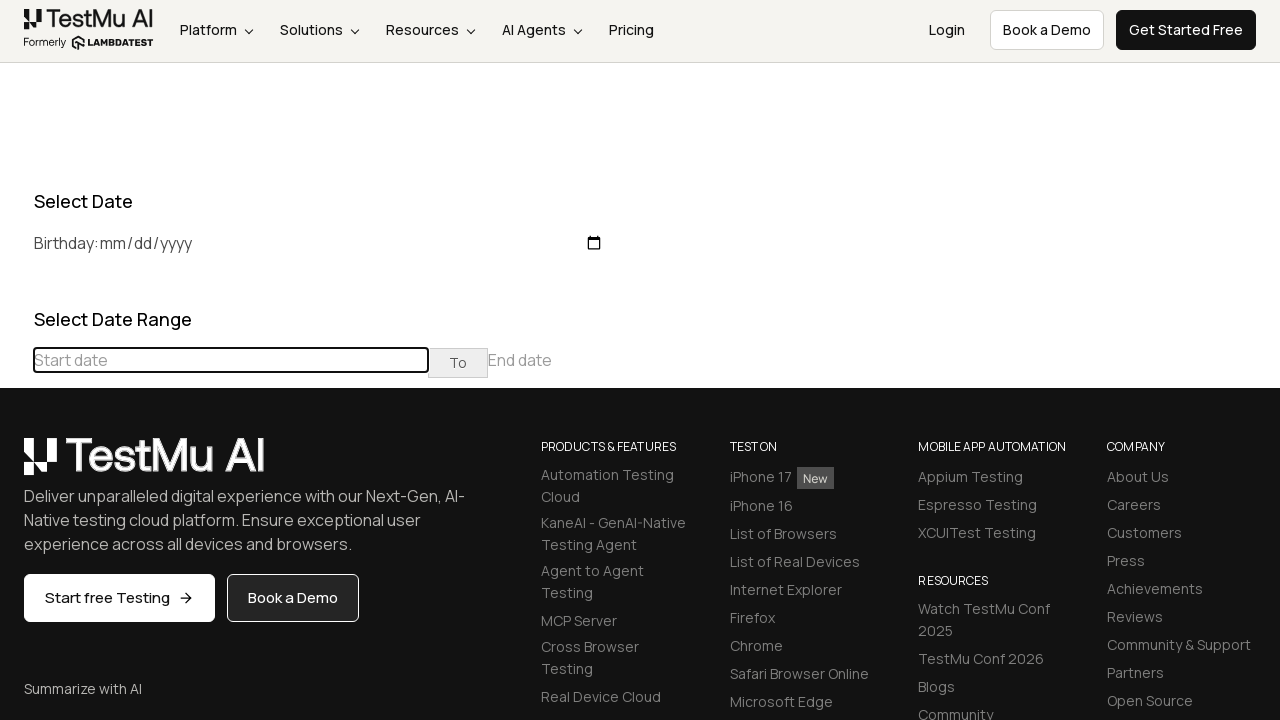

Clicked previous button to navigate to earlier month (current: December 2024) at (16, 465) on div[class='datepicker-days'] th[class='prev']
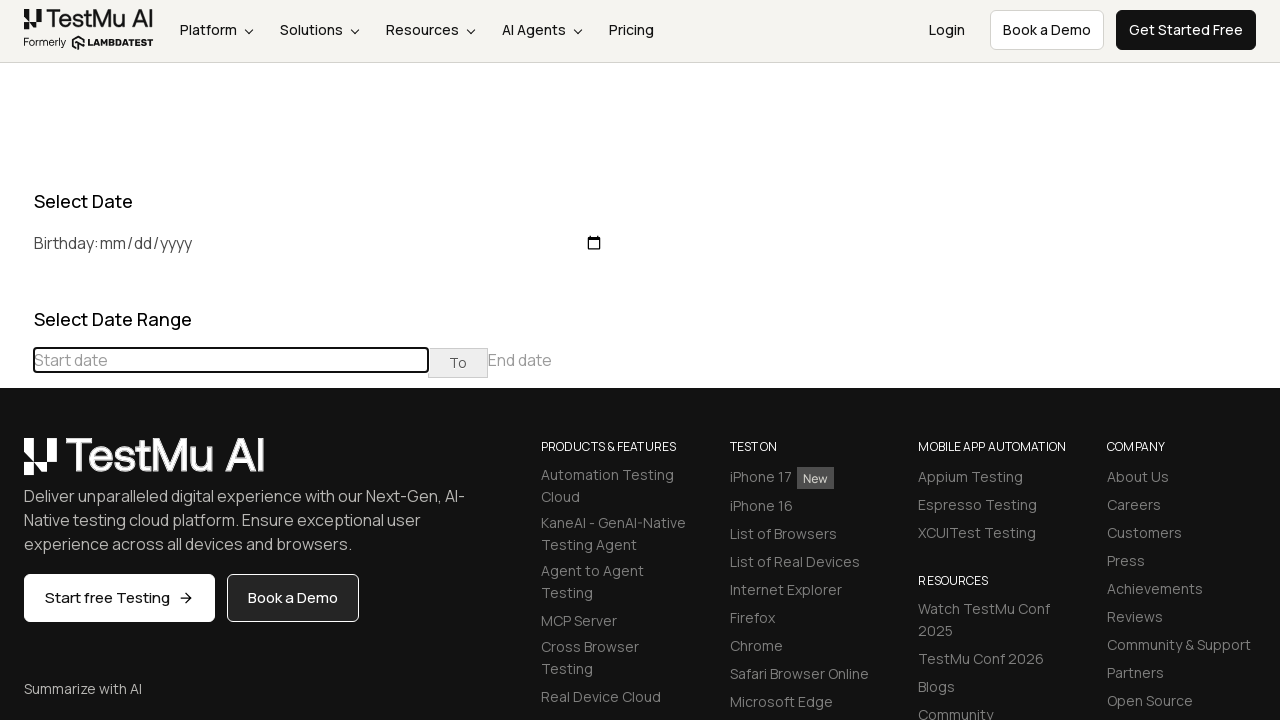

Clicked previous button to navigate to earlier month (current: November 2024) at (16, 465) on div[class='datepicker-days'] th[class='prev']
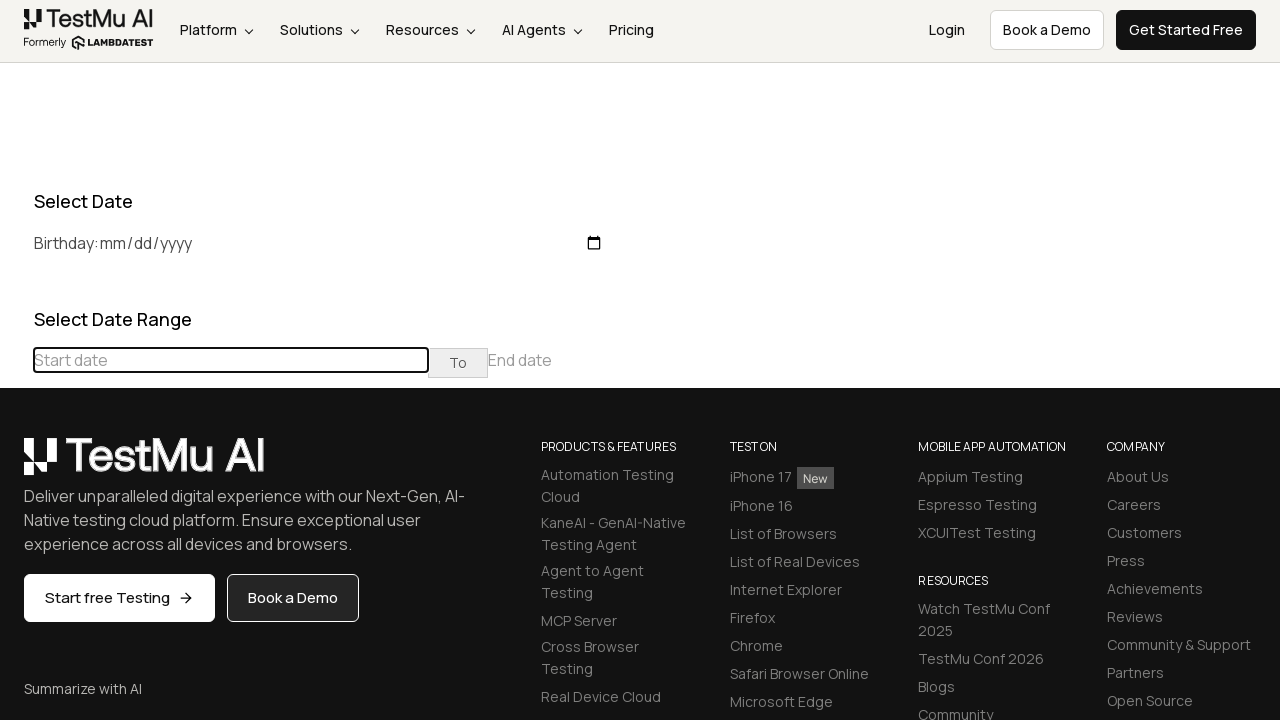

Clicked previous button to navigate to earlier month (current: October 2024) at (16, 465) on div[class='datepicker-days'] th[class='prev']
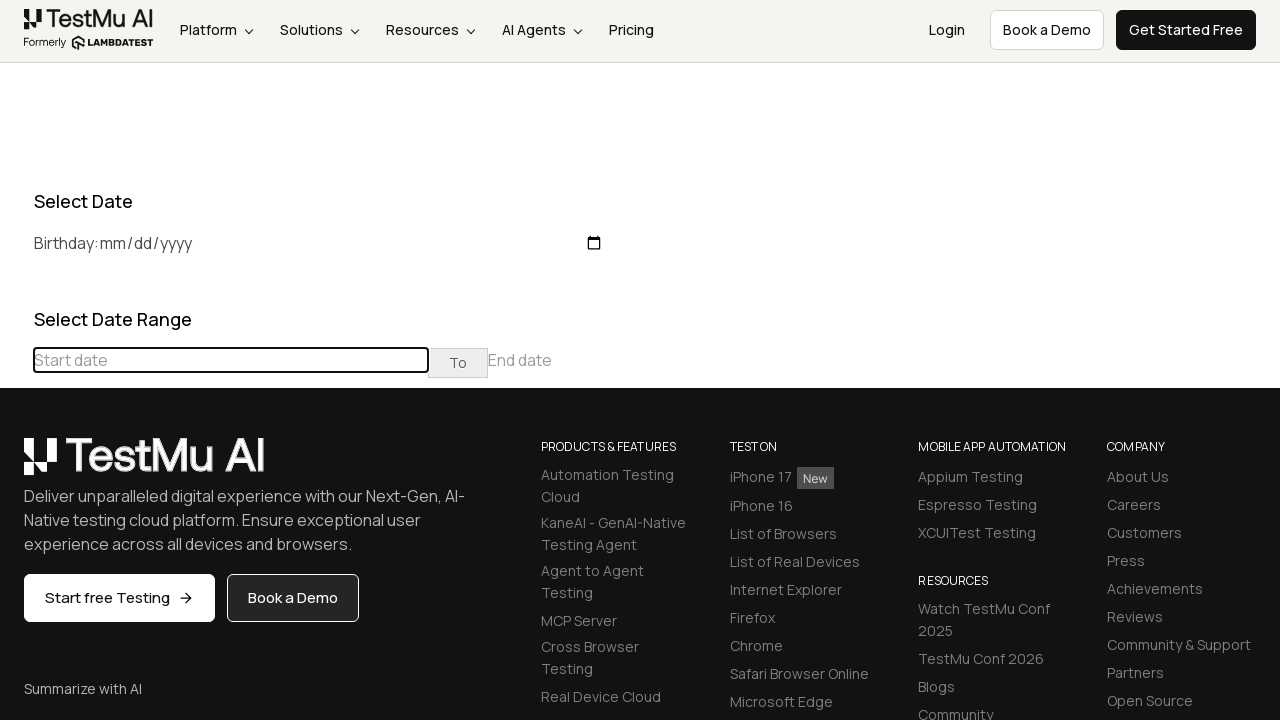

Clicked previous button to navigate to earlier month (current: September 2024) at (16, 465) on div[class='datepicker-days'] th[class='prev']
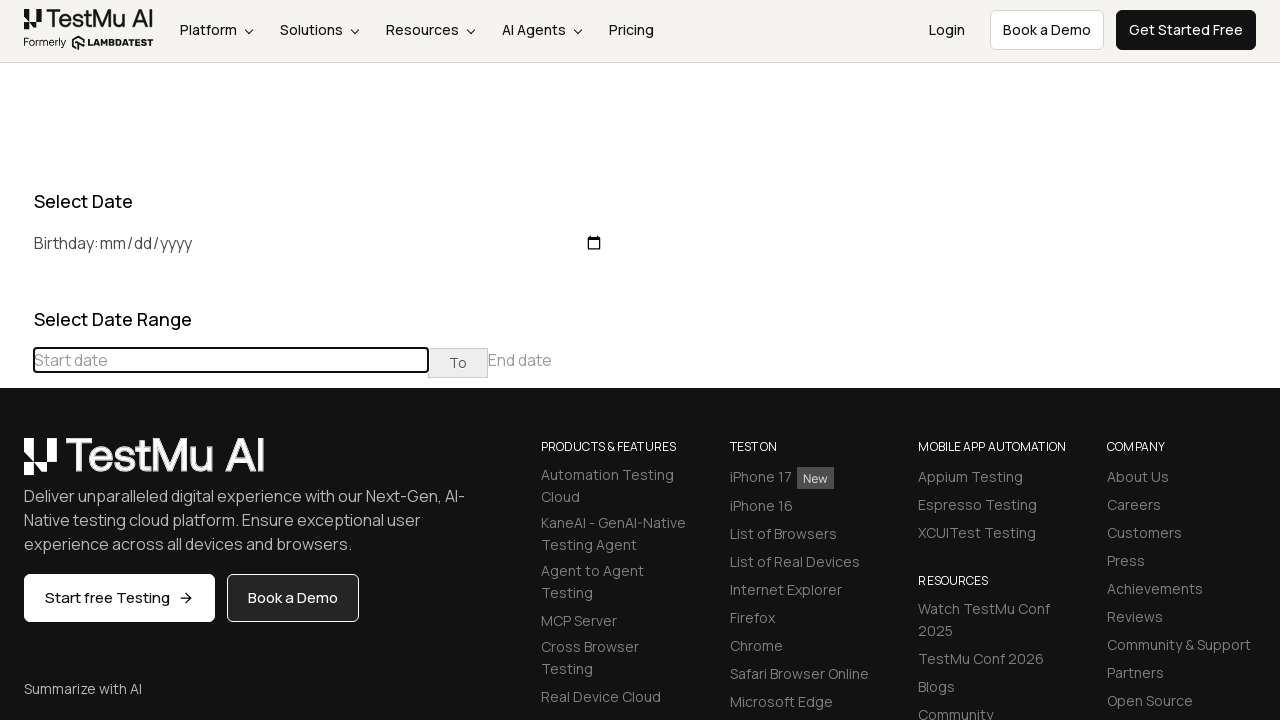

Clicked previous button to navigate to earlier month (current: August 2024) at (16, 465) on div[class='datepicker-days'] th[class='prev']
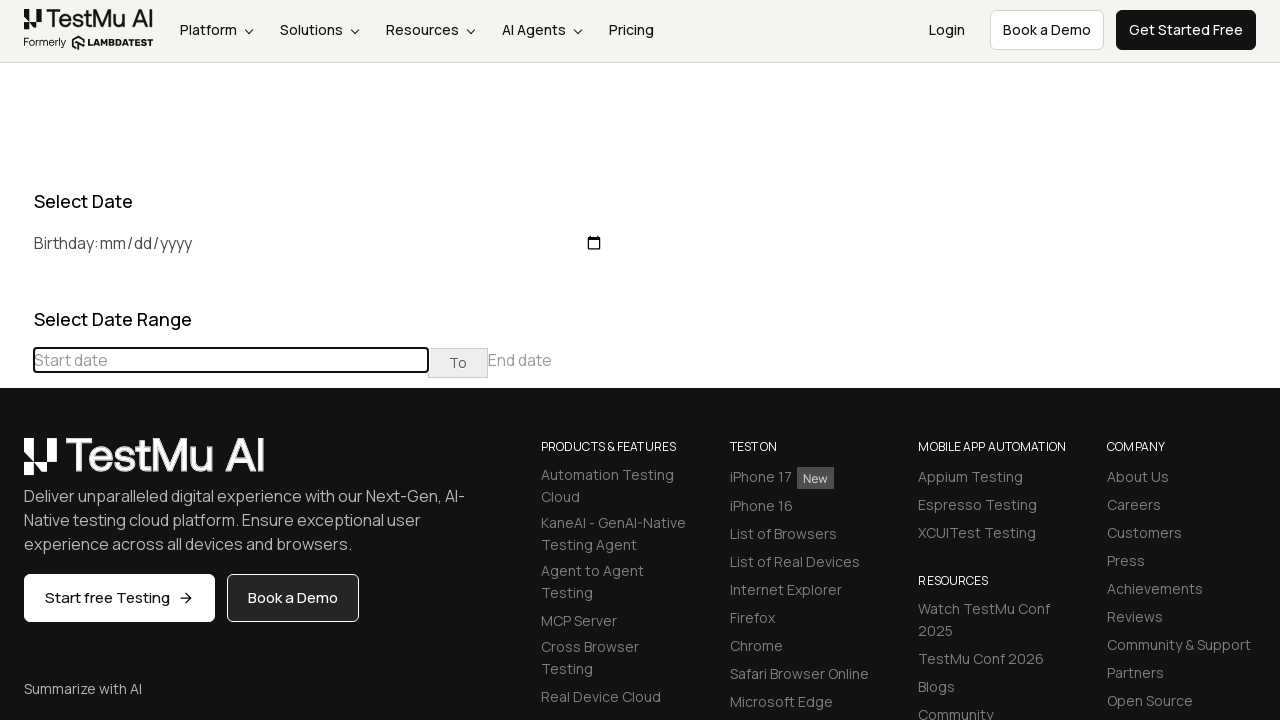

Clicked previous button to navigate to earlier month (current: July 2024) at (16, 465) on div[class='datepicker-days'] th[class='prev']
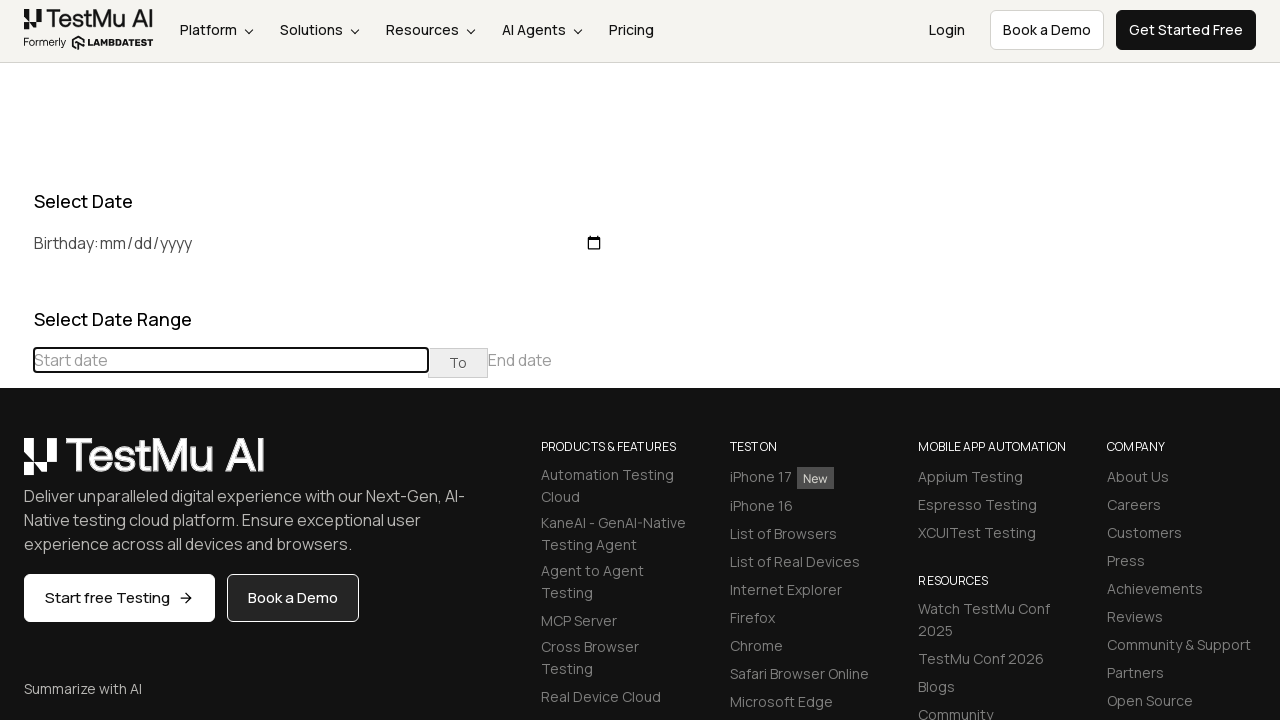

Clicked previous button to navigate to earlier month (current: June 2024) at (16, 465) on div[class='datepicker-days'] th[class='prev']
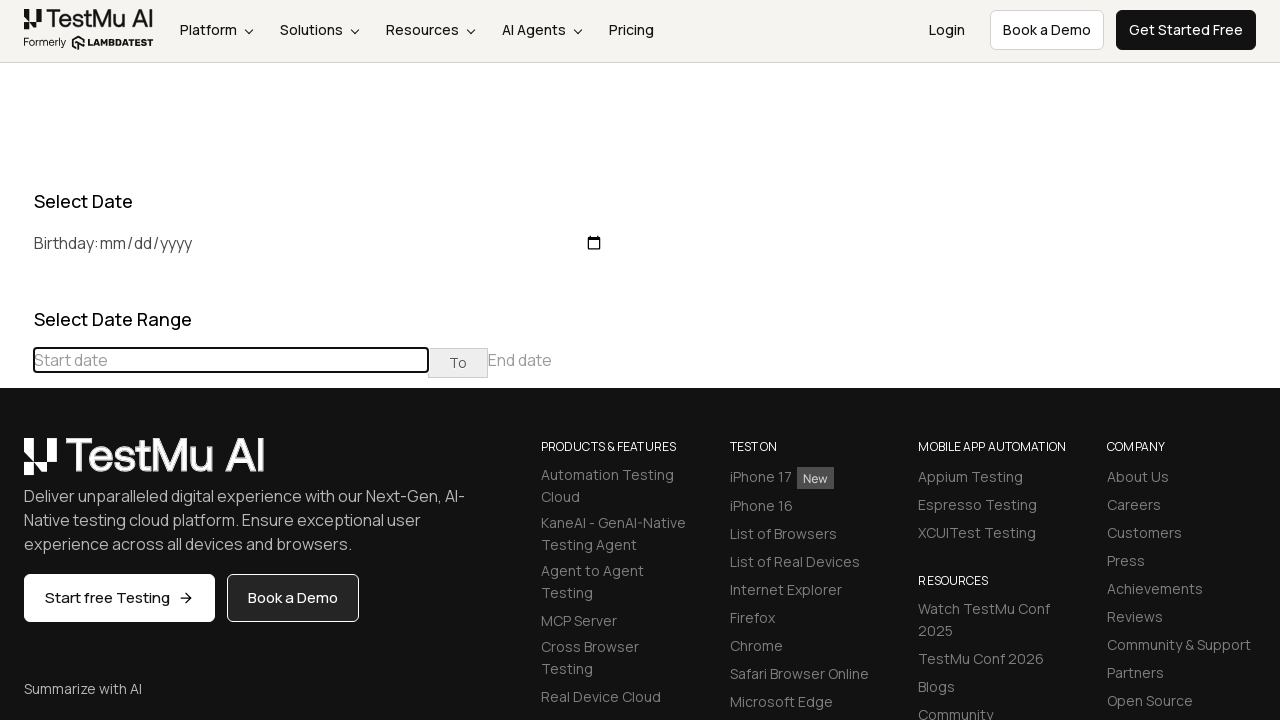

Clicked previous button to navigate to earlier month (current: May 2024) at (16, 465) on div[class='datepicker-days'] th[class='prev']
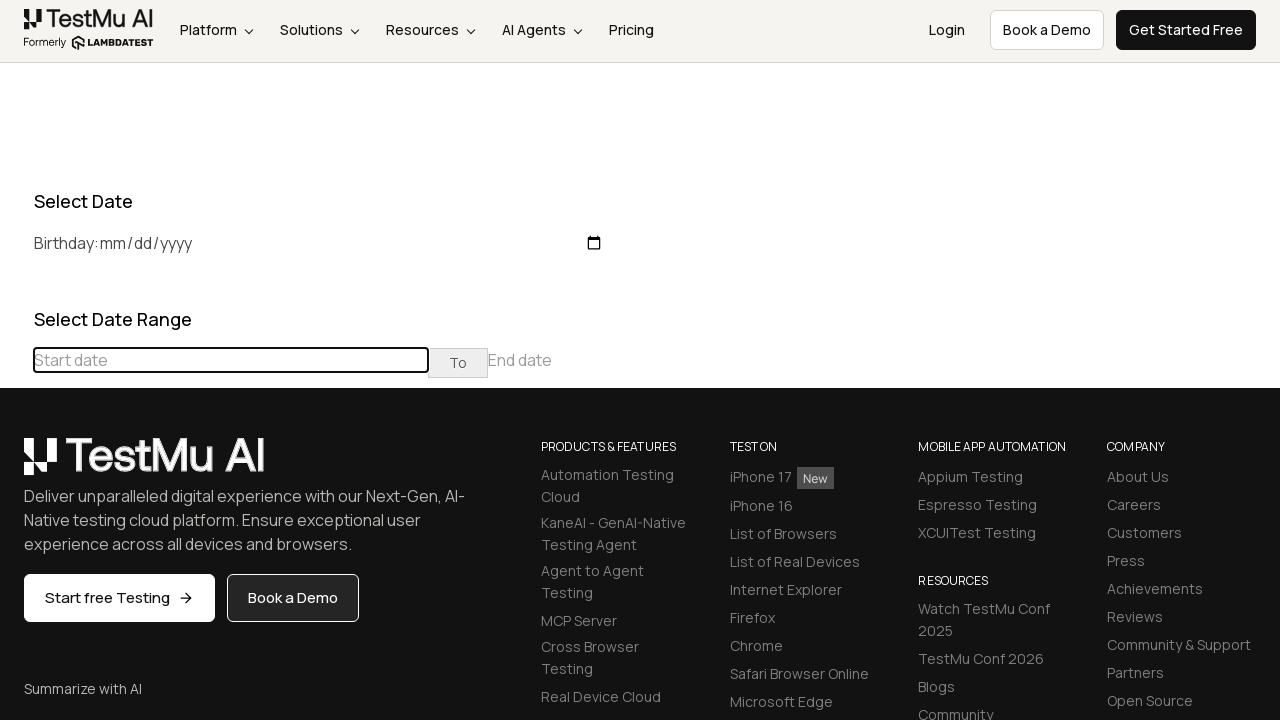

Clicked previous button to navigate to earlier month (current: April 2024) at (16, 465) on div[class='datepicker-days'] th[class='prev']
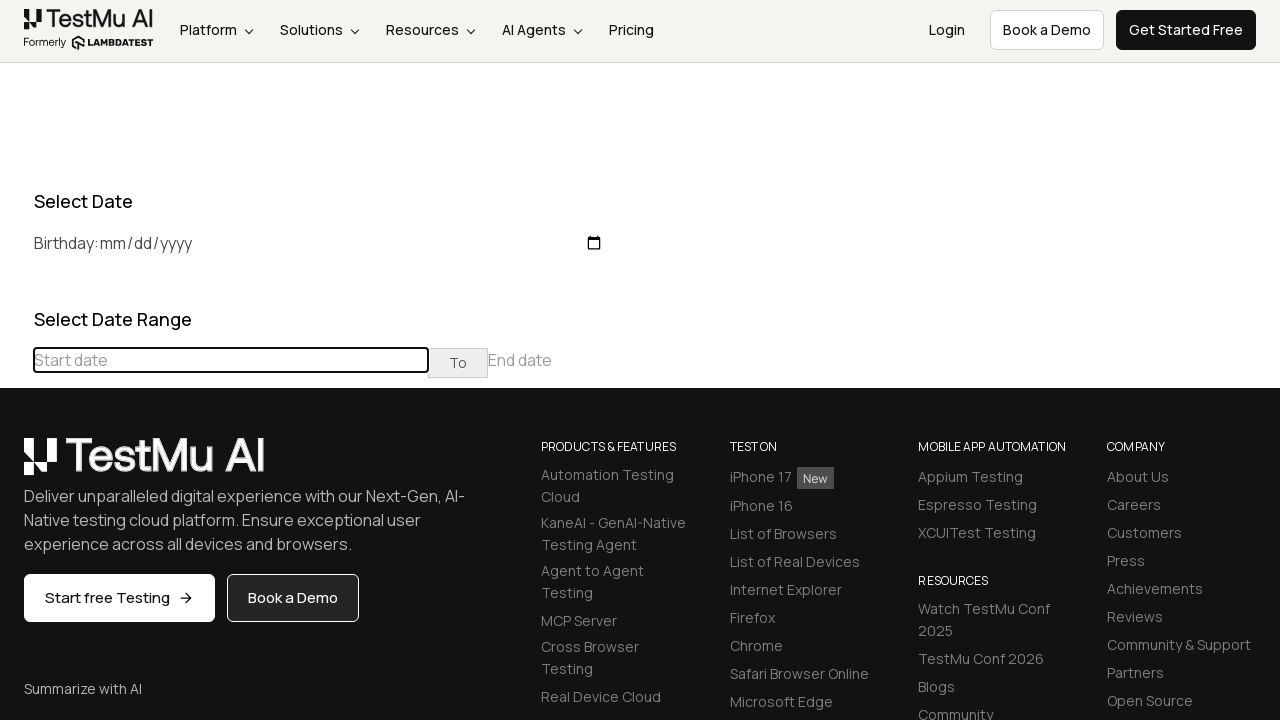

Clicked previous button to navigate to earlier month (current: March 2024) at (16, 465) on div[class='datepicker-days'] th[class='prev']
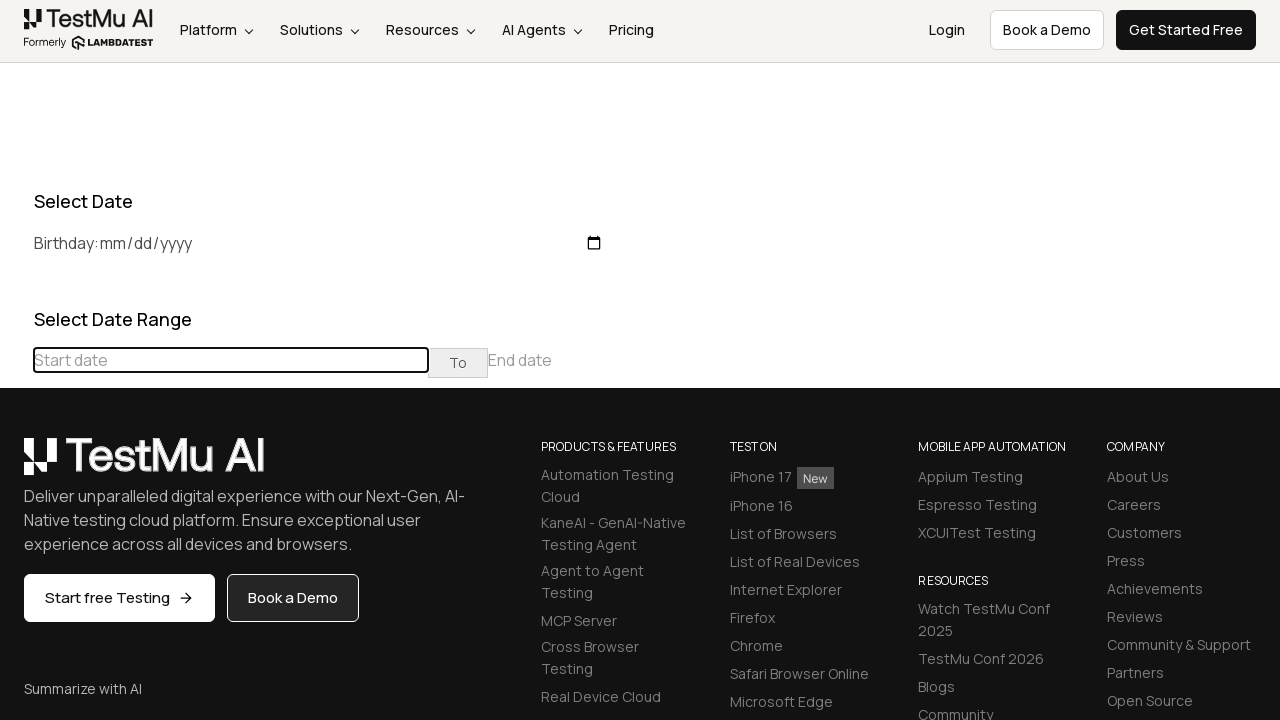

Clicked previous button to navigate to earlier month (current: February 2024) at (16, 465) on div[class='datepicker-days'] th[class='prev']
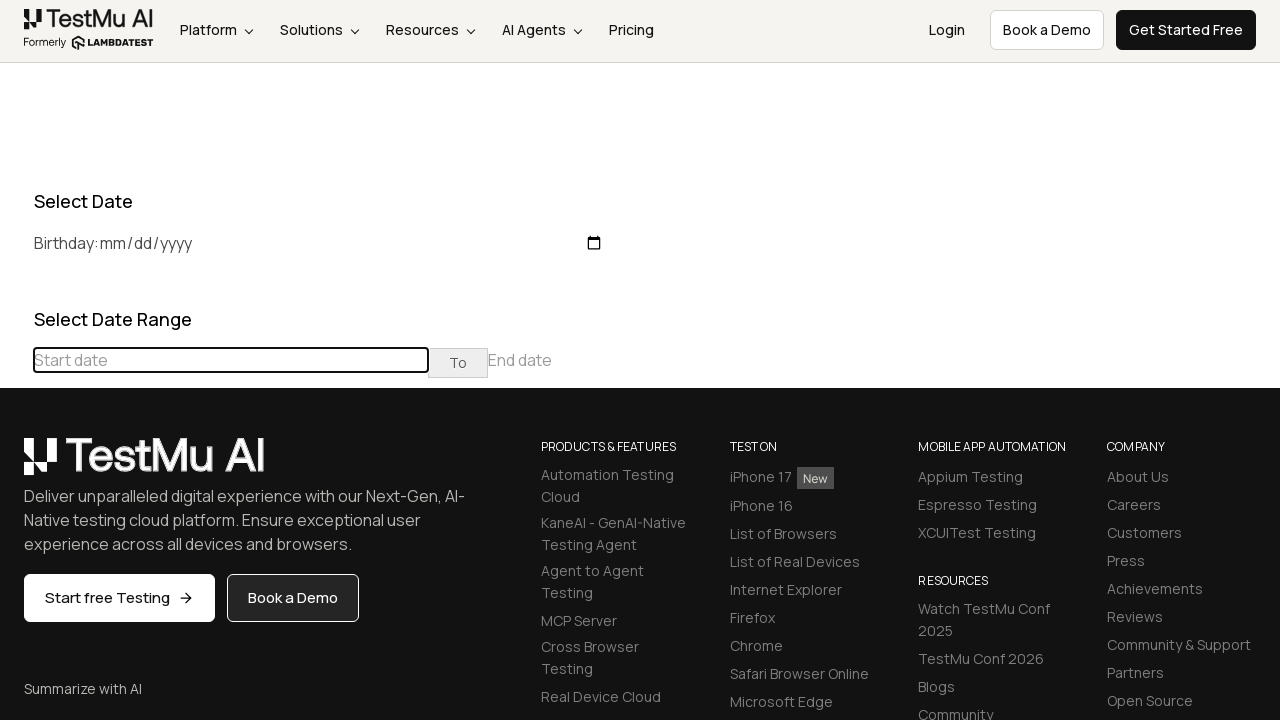

Clicked previous button to navigate to earlier month (current: January 2024) at (16, 465) on div[class='datepicker-days'] th[class='prev']
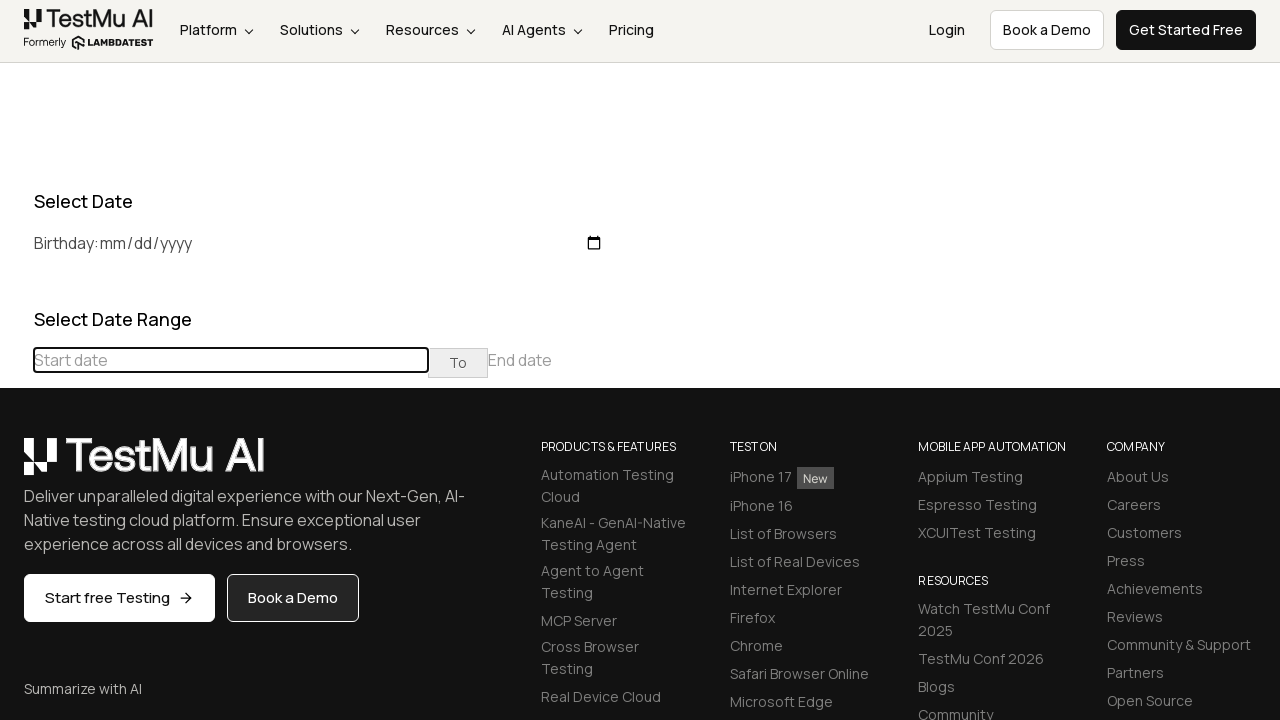

Clicked previous button to navigate to earlier month (current: December 2023) at (16, 465) on div[class='datepicker-days'] th[class='prev']
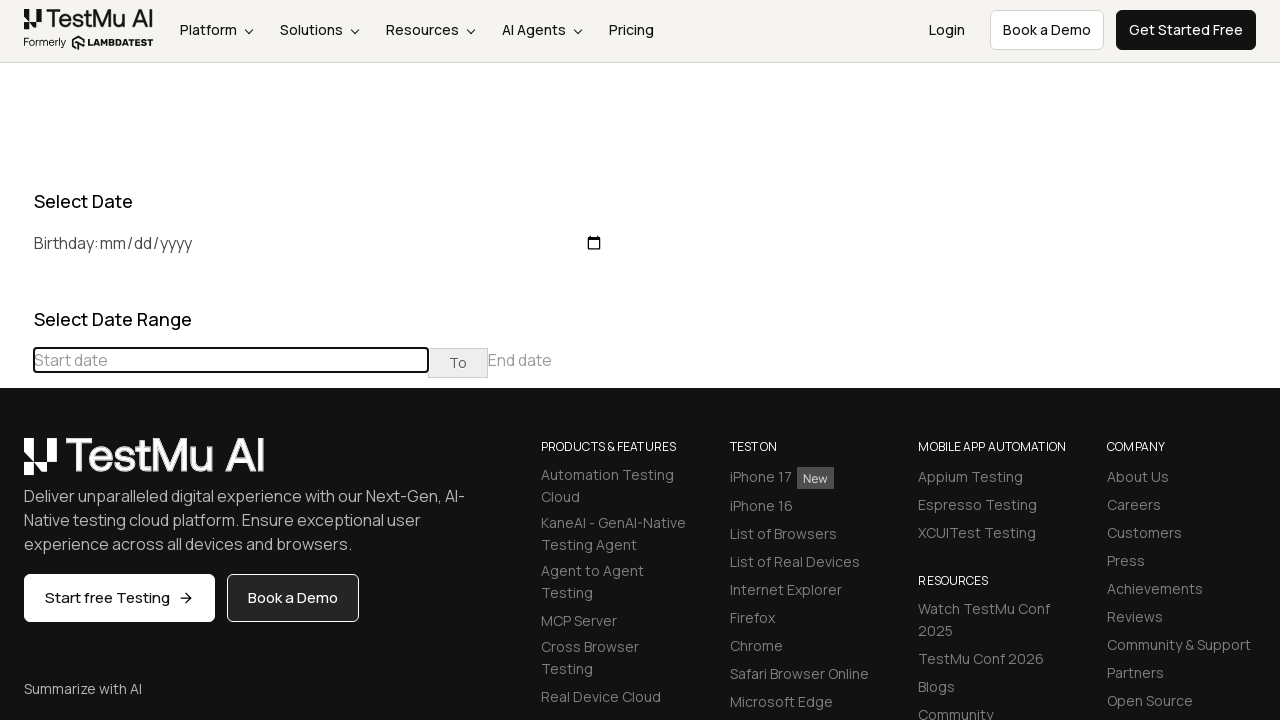

Clicked previous button to navigate to earlier month (current: November 2023) at (16, 465) on div[class='datepicker-days'] th[class='prev']
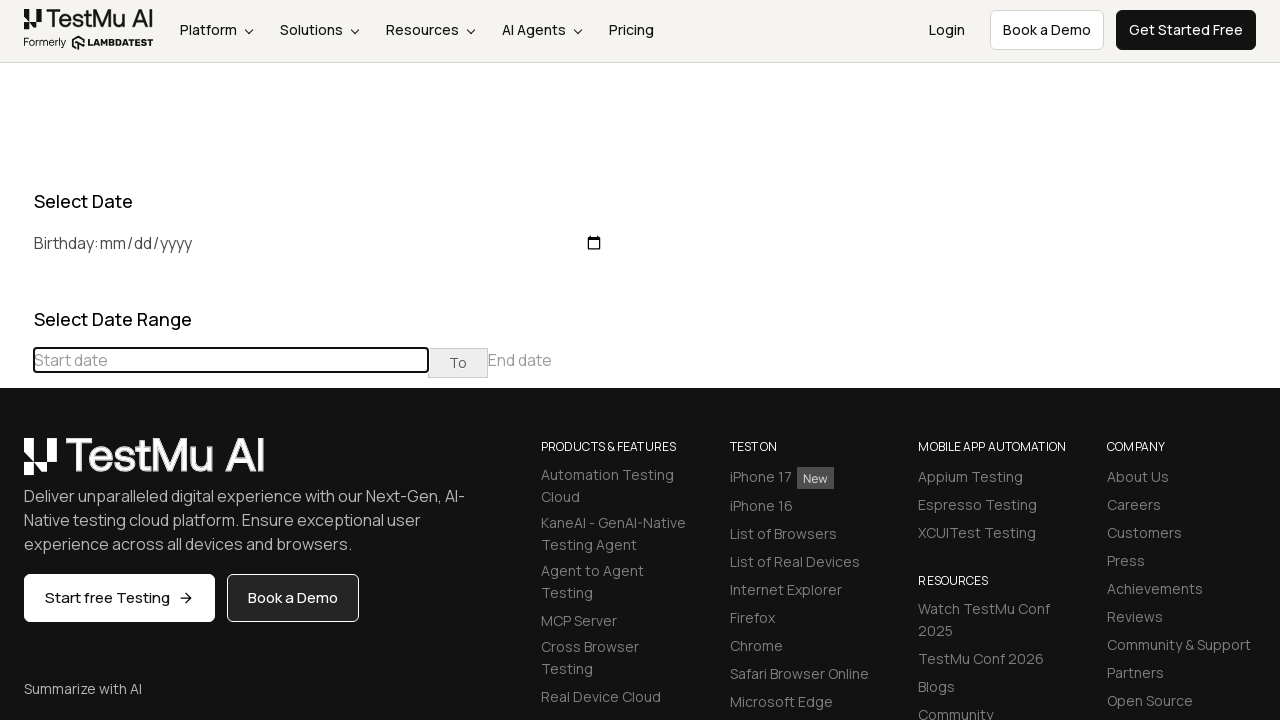

Clicked previous button to navigate to earlier month (current: October 2023) at (16, 465) on div[class='datepicker-days'] th[class='prev']
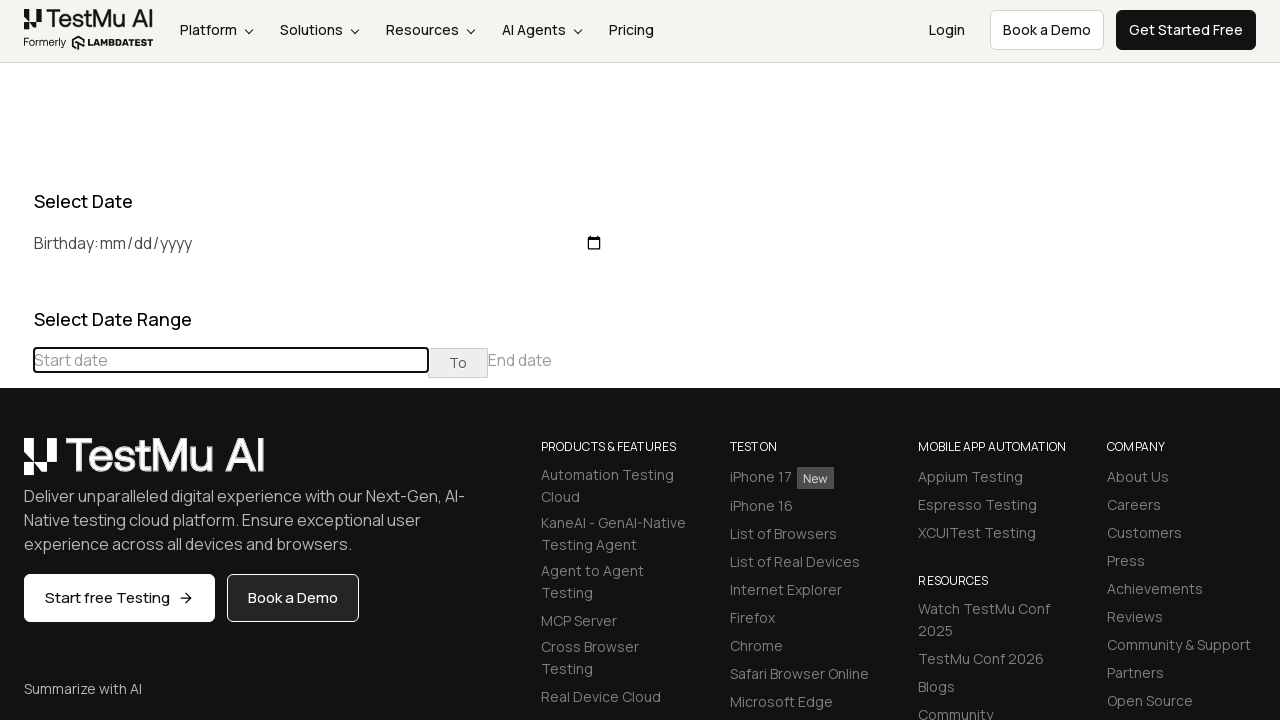

Clicked previous button to navigate to earlier month (current: September 2023) at (16, 465) on div[class='datepicker-days'] th[class='prev']
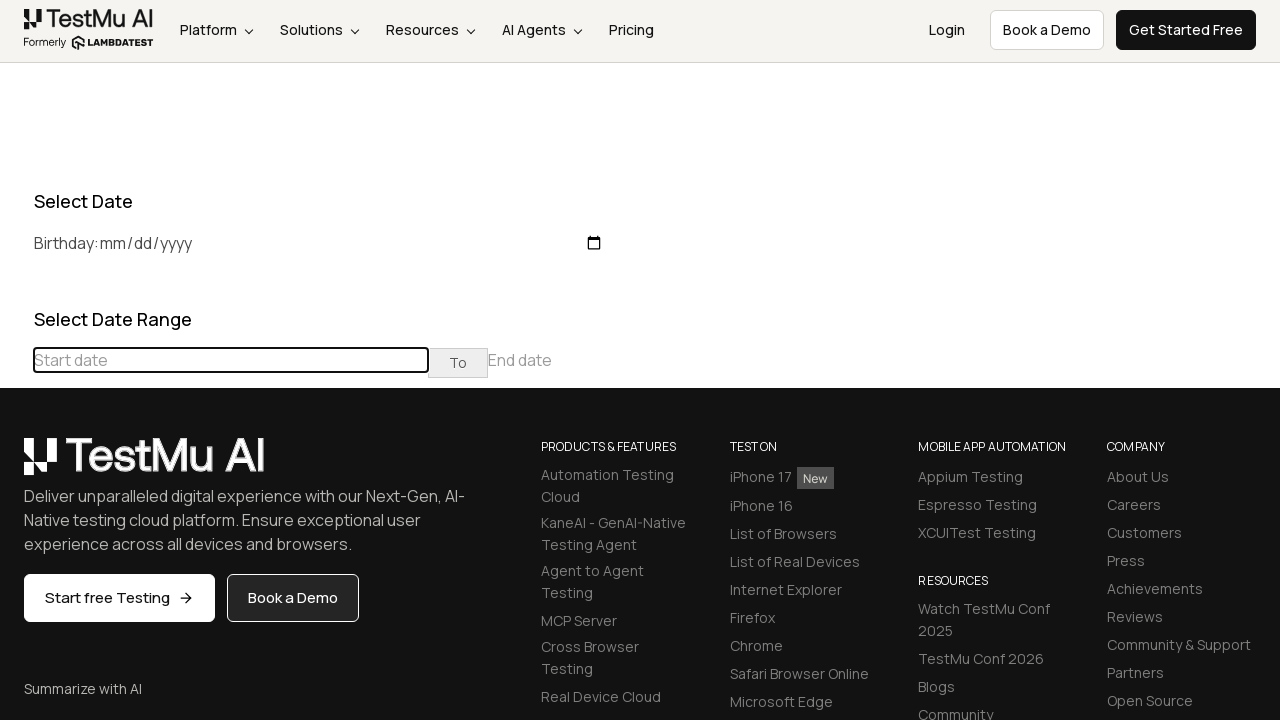

Clicked previous button to navigate to earlier month (current: August 2023) at (16, 465) on div[class='datepicker-days'] th[class='prev']
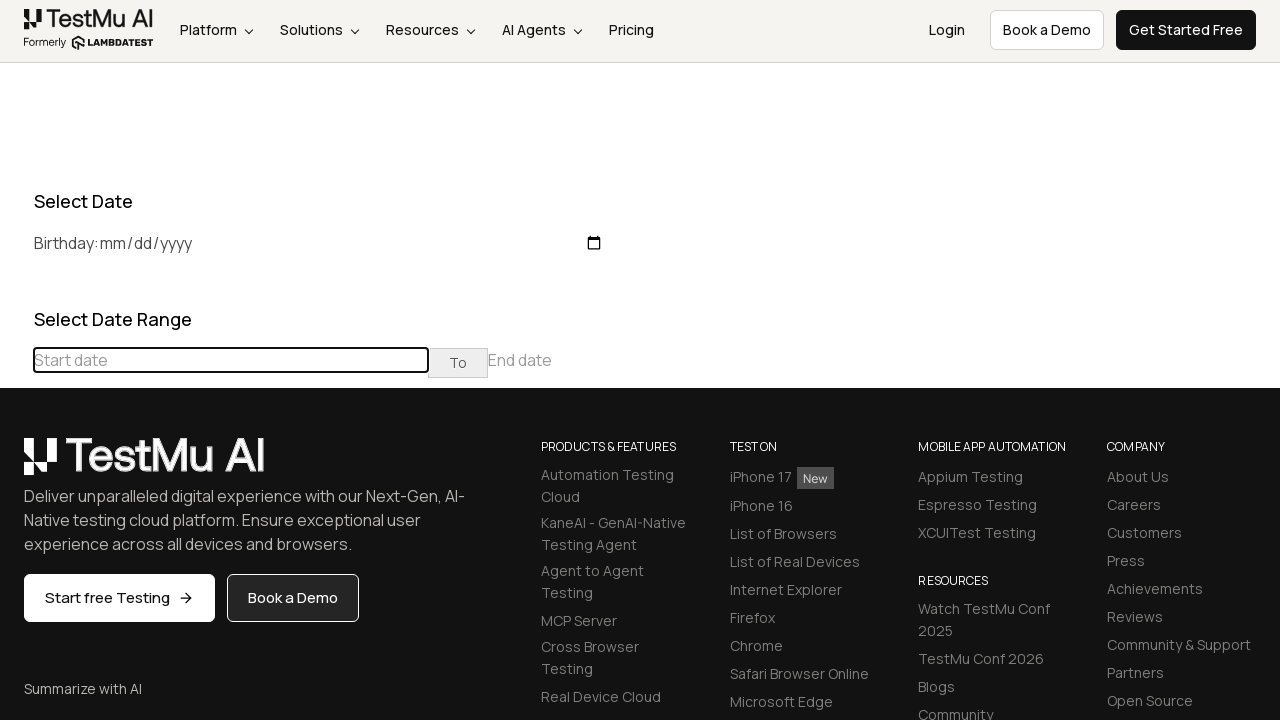

Clicked previous button to navigate to earlier month (current: July 2023) at (16, 465) on div[class='datepicker-days'] th[class='prev']
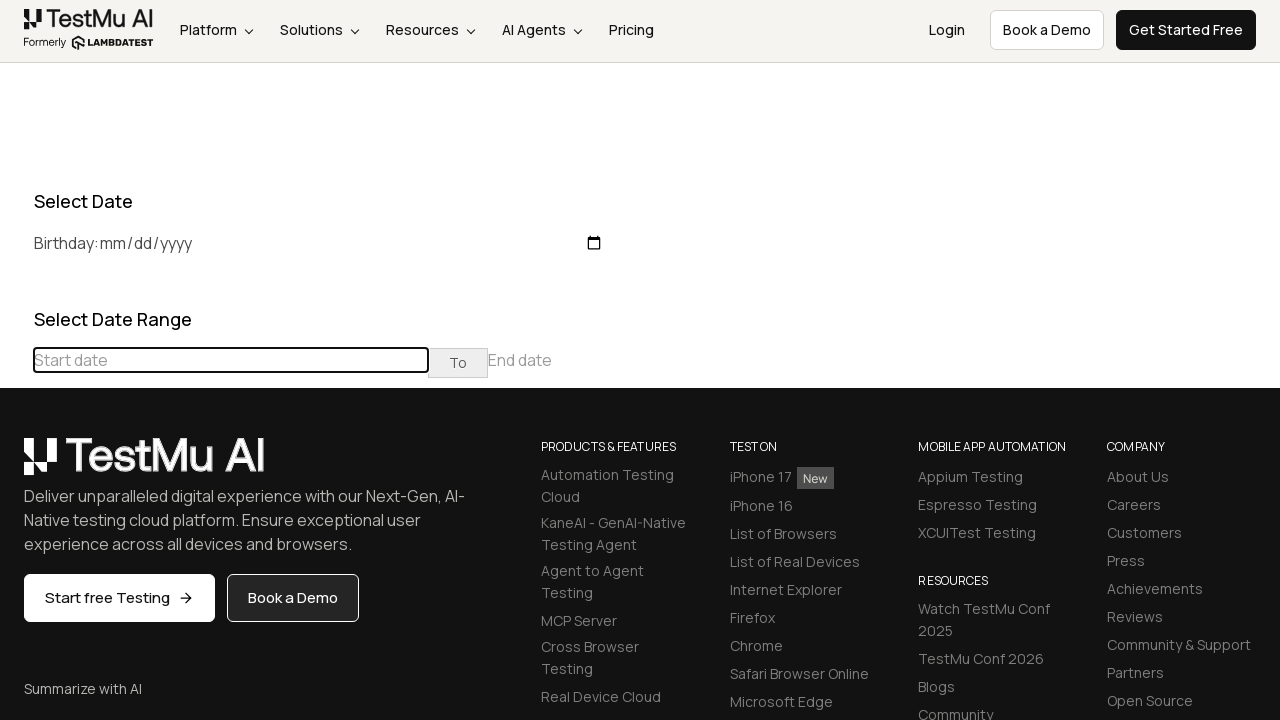

Clicked previous button to navigate to earlier month (current: June 2023) at (16, 465) on div[class='datepicker-days'] th[class='prev']
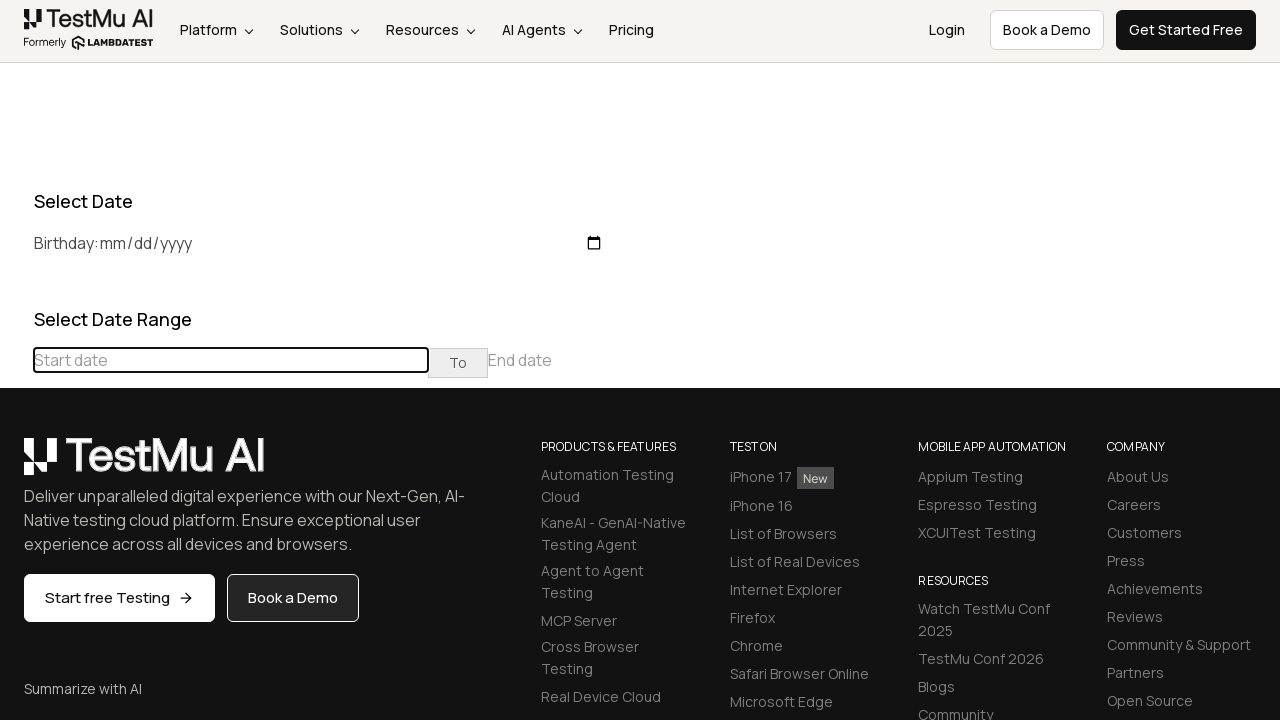

Clicked previous button to navigate to earlier month (current: May 2023) at (16, 465) on div[class='datepicker-days'] th[class='prev']
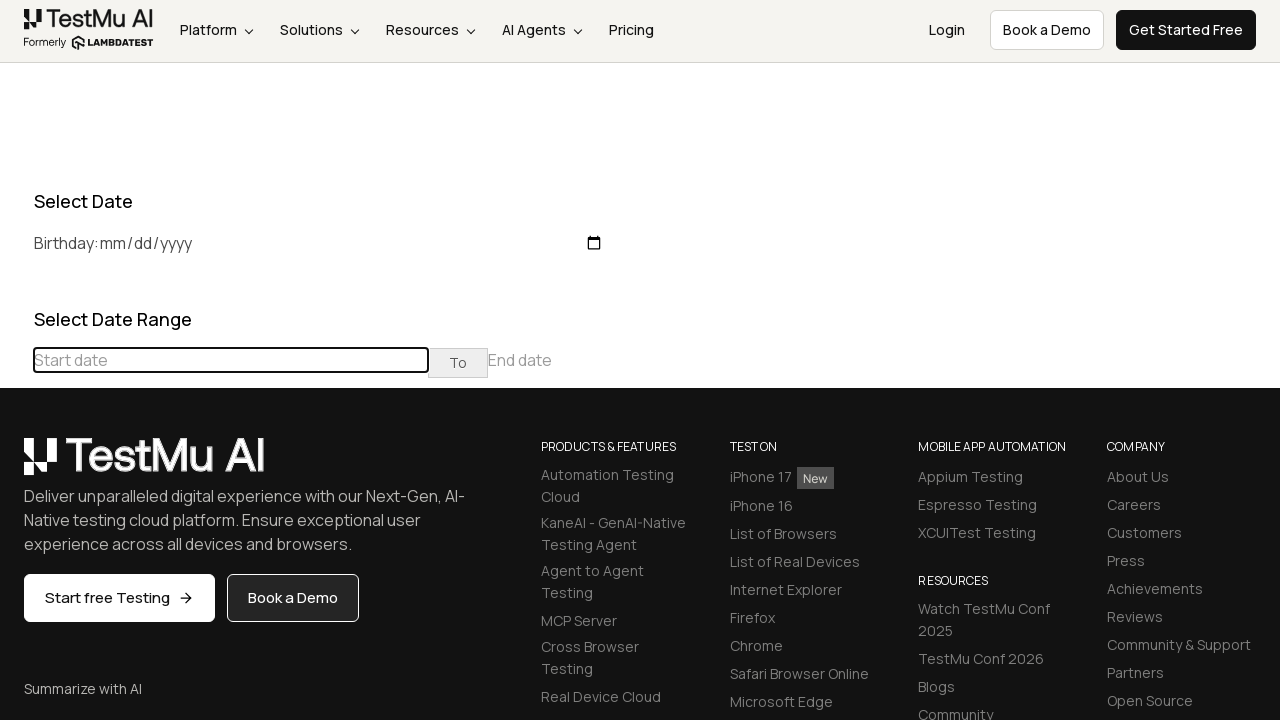

Clicked previous button to navigate to earlier month (current: April 2023) at (16, 465) on div[class='datepicker-days'] th[class='prev']
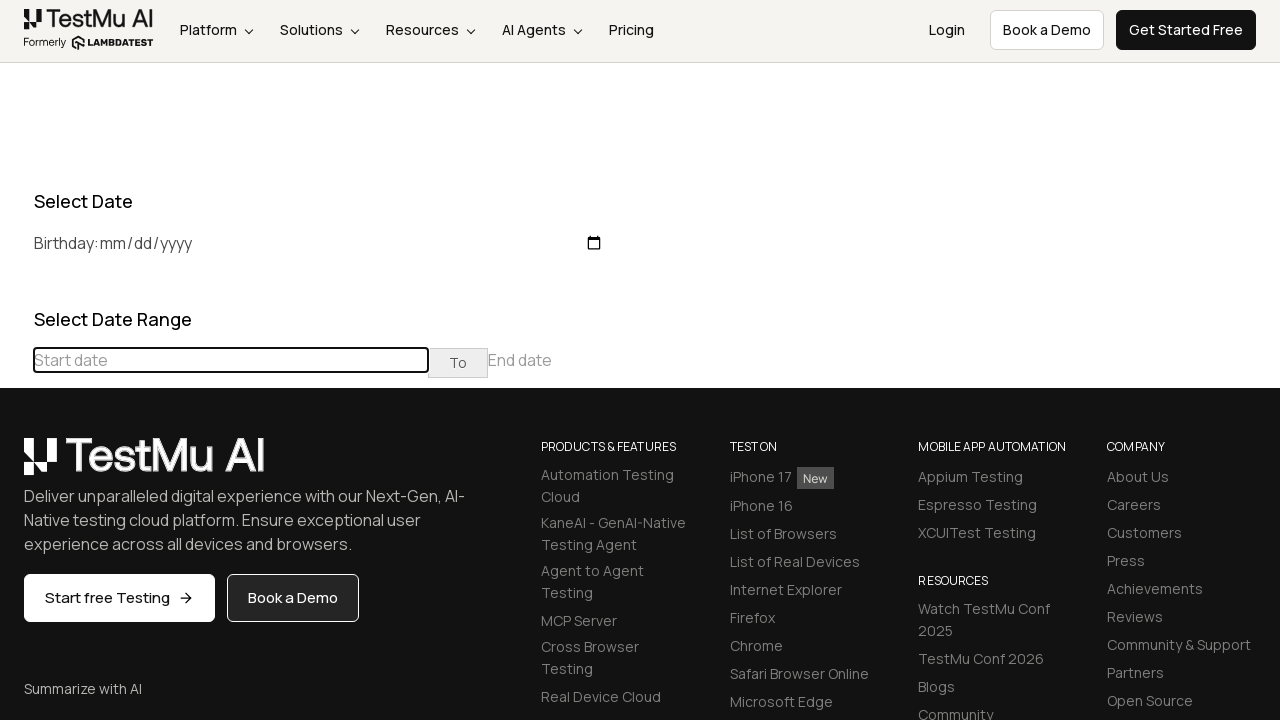

Clicked previous button to navigate to earlier month (current: March 2023) at (16, 465) on div[class='datepicker-days'] th[class='prev']
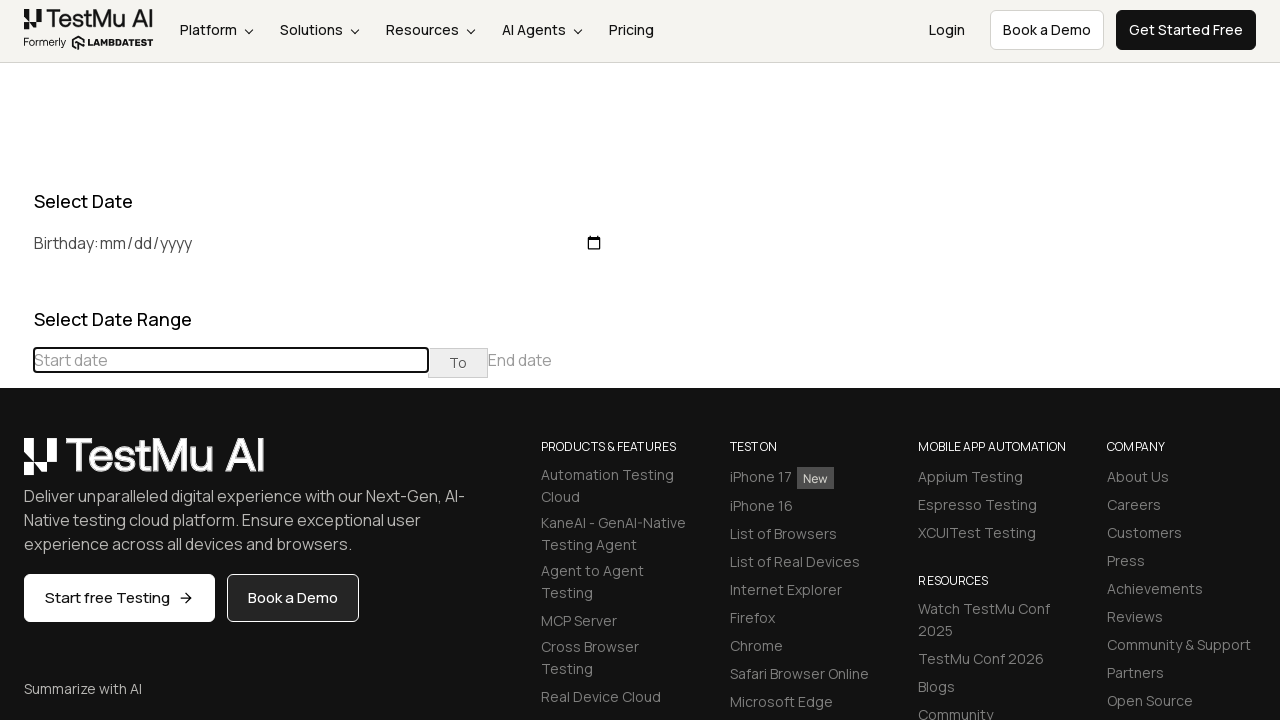

Clicked previous button to navigate to earlier month (current: February 2023) at (16, 465) on div[class='datepicker-days'] th[class='prev']
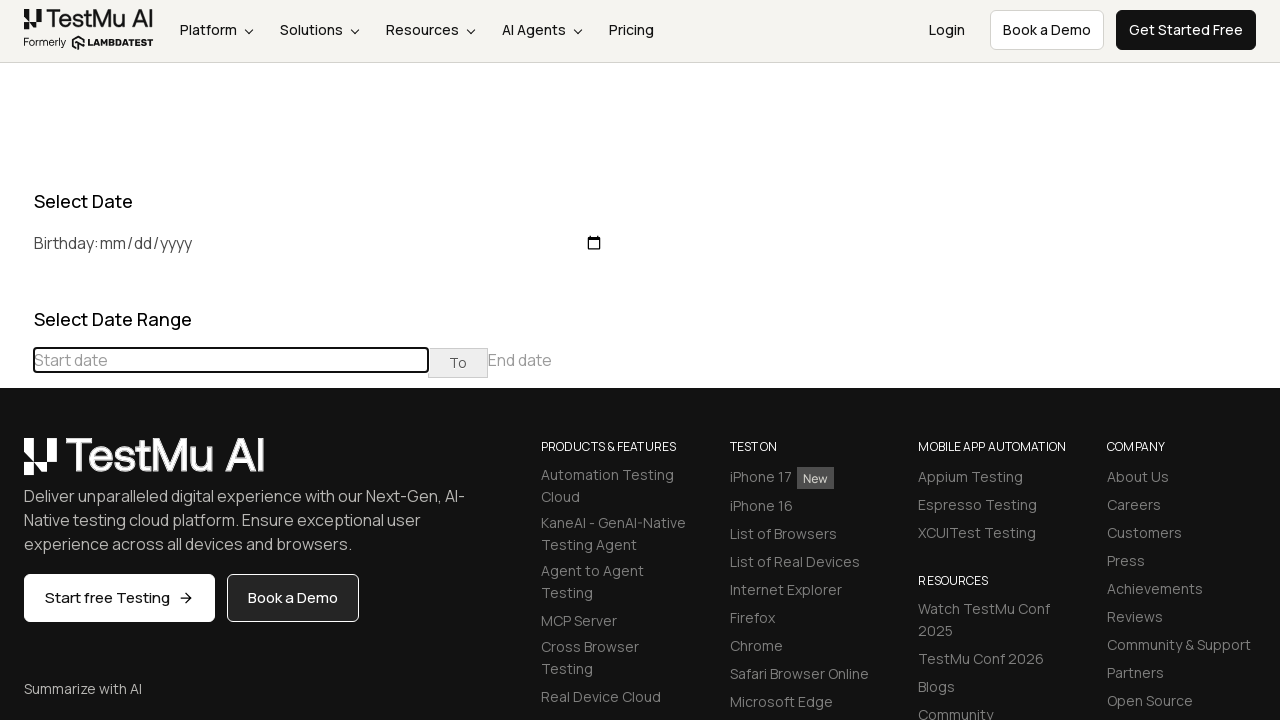

Clicked previous button to navigate to earlier month (current: January 2023) at (16, 465) on div[class='datepicker-days'] th[class='prev']
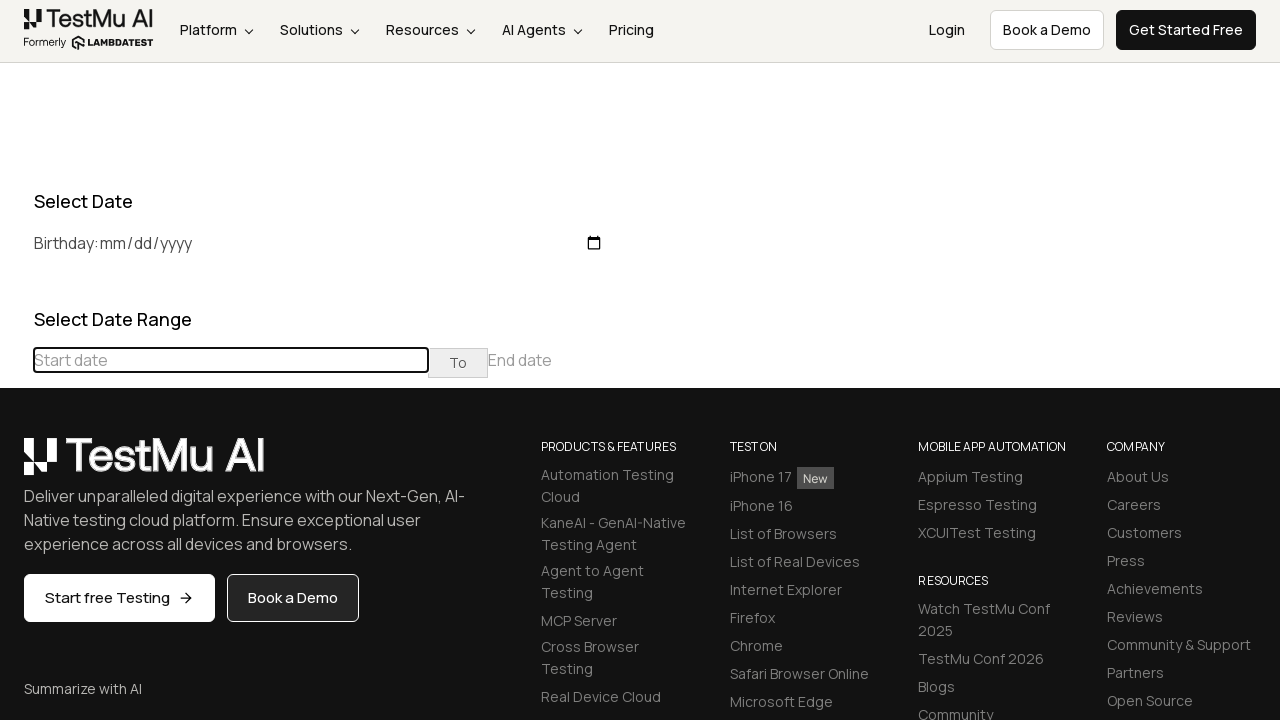

Clicked previous button to navigate to earlier month (current: December 2022) at (16, 465) on div[class='datepicker-days'] th[class='prev']
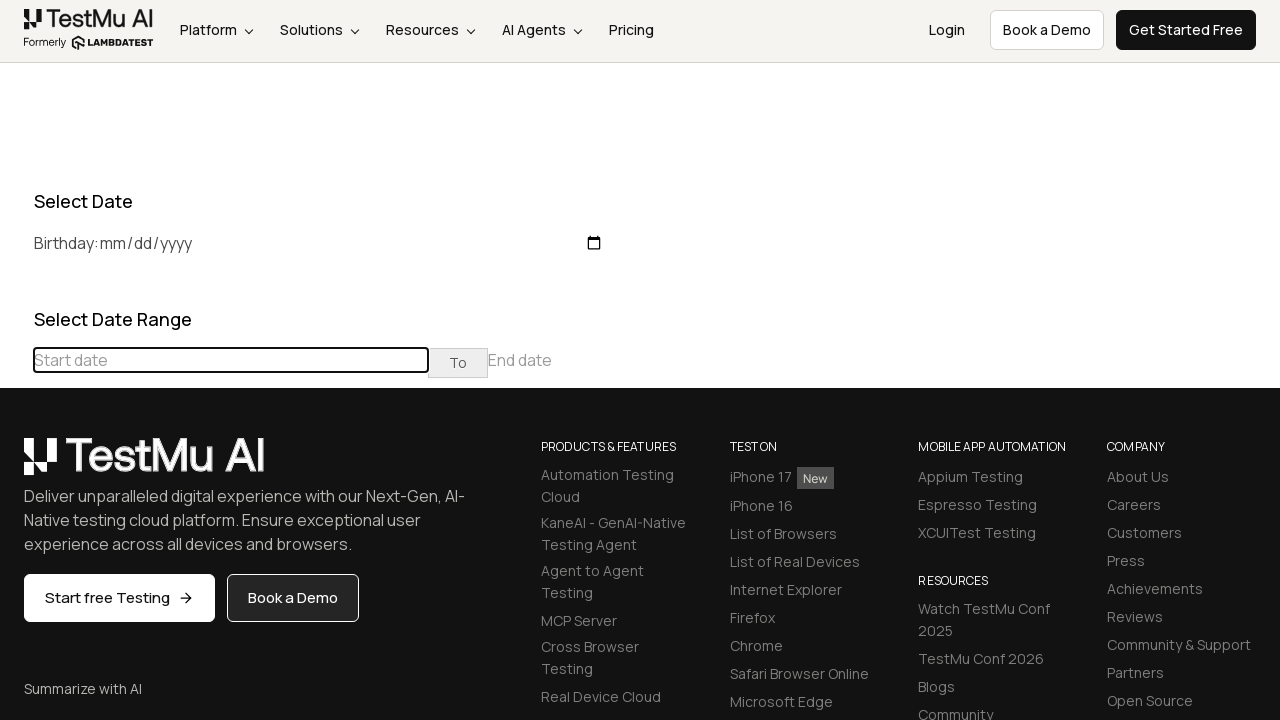

Waited for date picker to settle (3000ms)
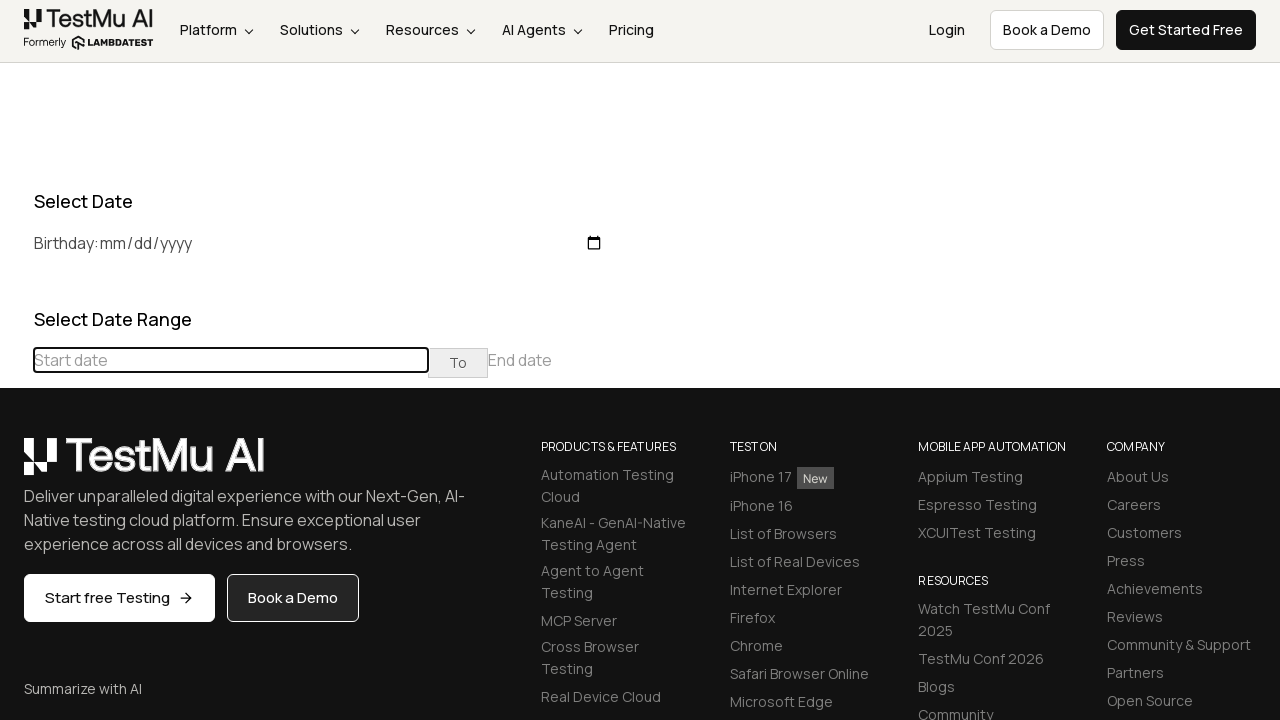

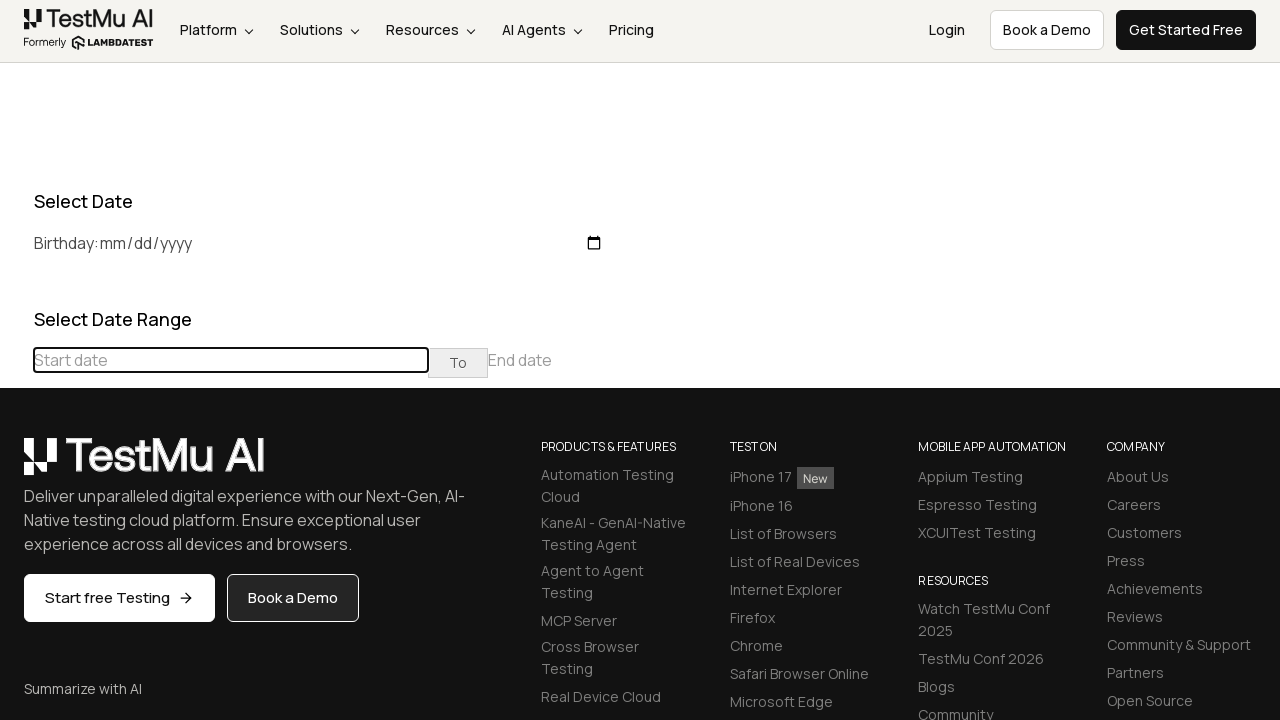